Tests adding 5 rows to a table by clicking "Add New" button, filling in name, department, and phone fields, then clicking the Add button in the last row for each iteration.

Starting URL: https://www.tutorialrepublic.com/snippets/bootstrap/table-with-add-and-delete-row-feature.php

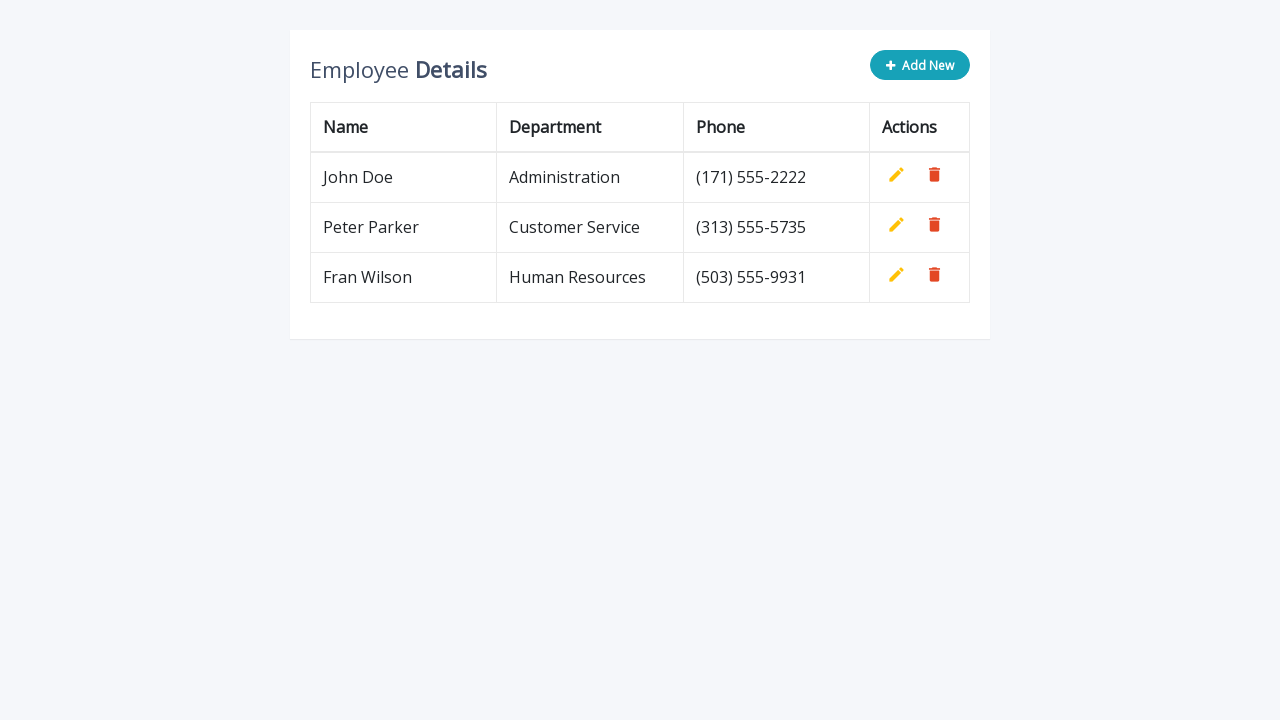

Navigated to the table with add/delete row feature
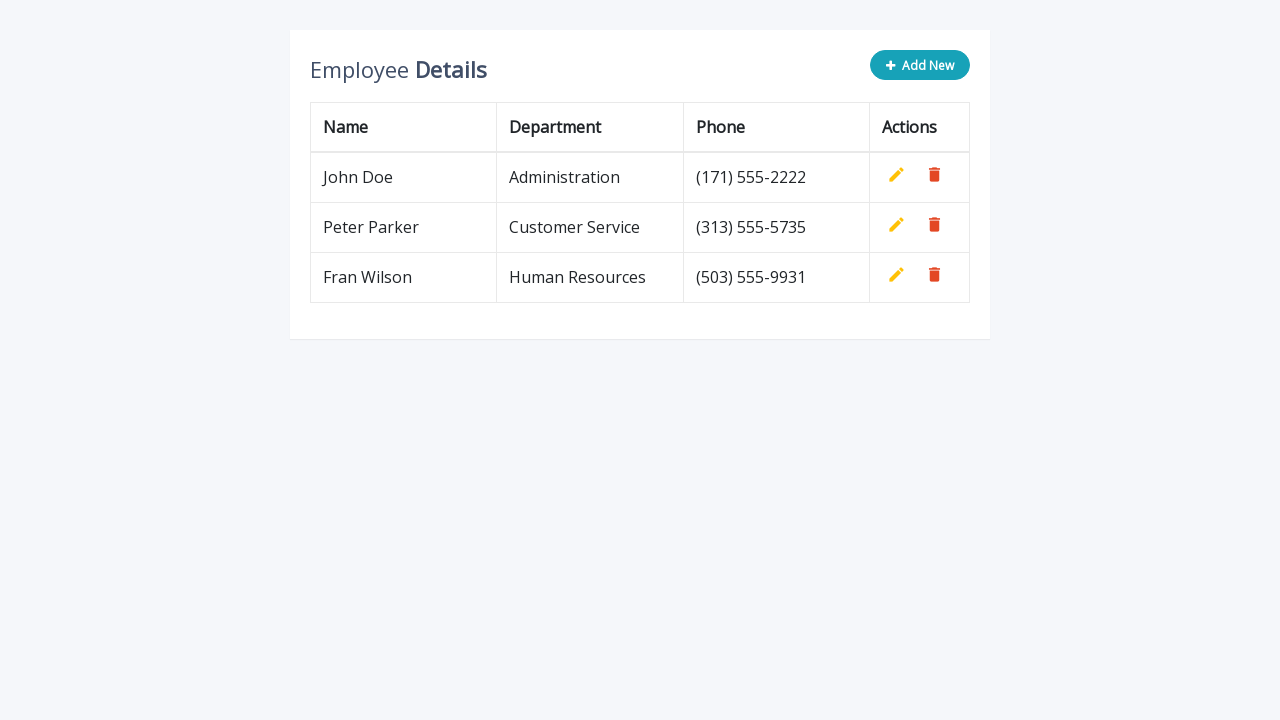

Set viewport size to 1920x1080
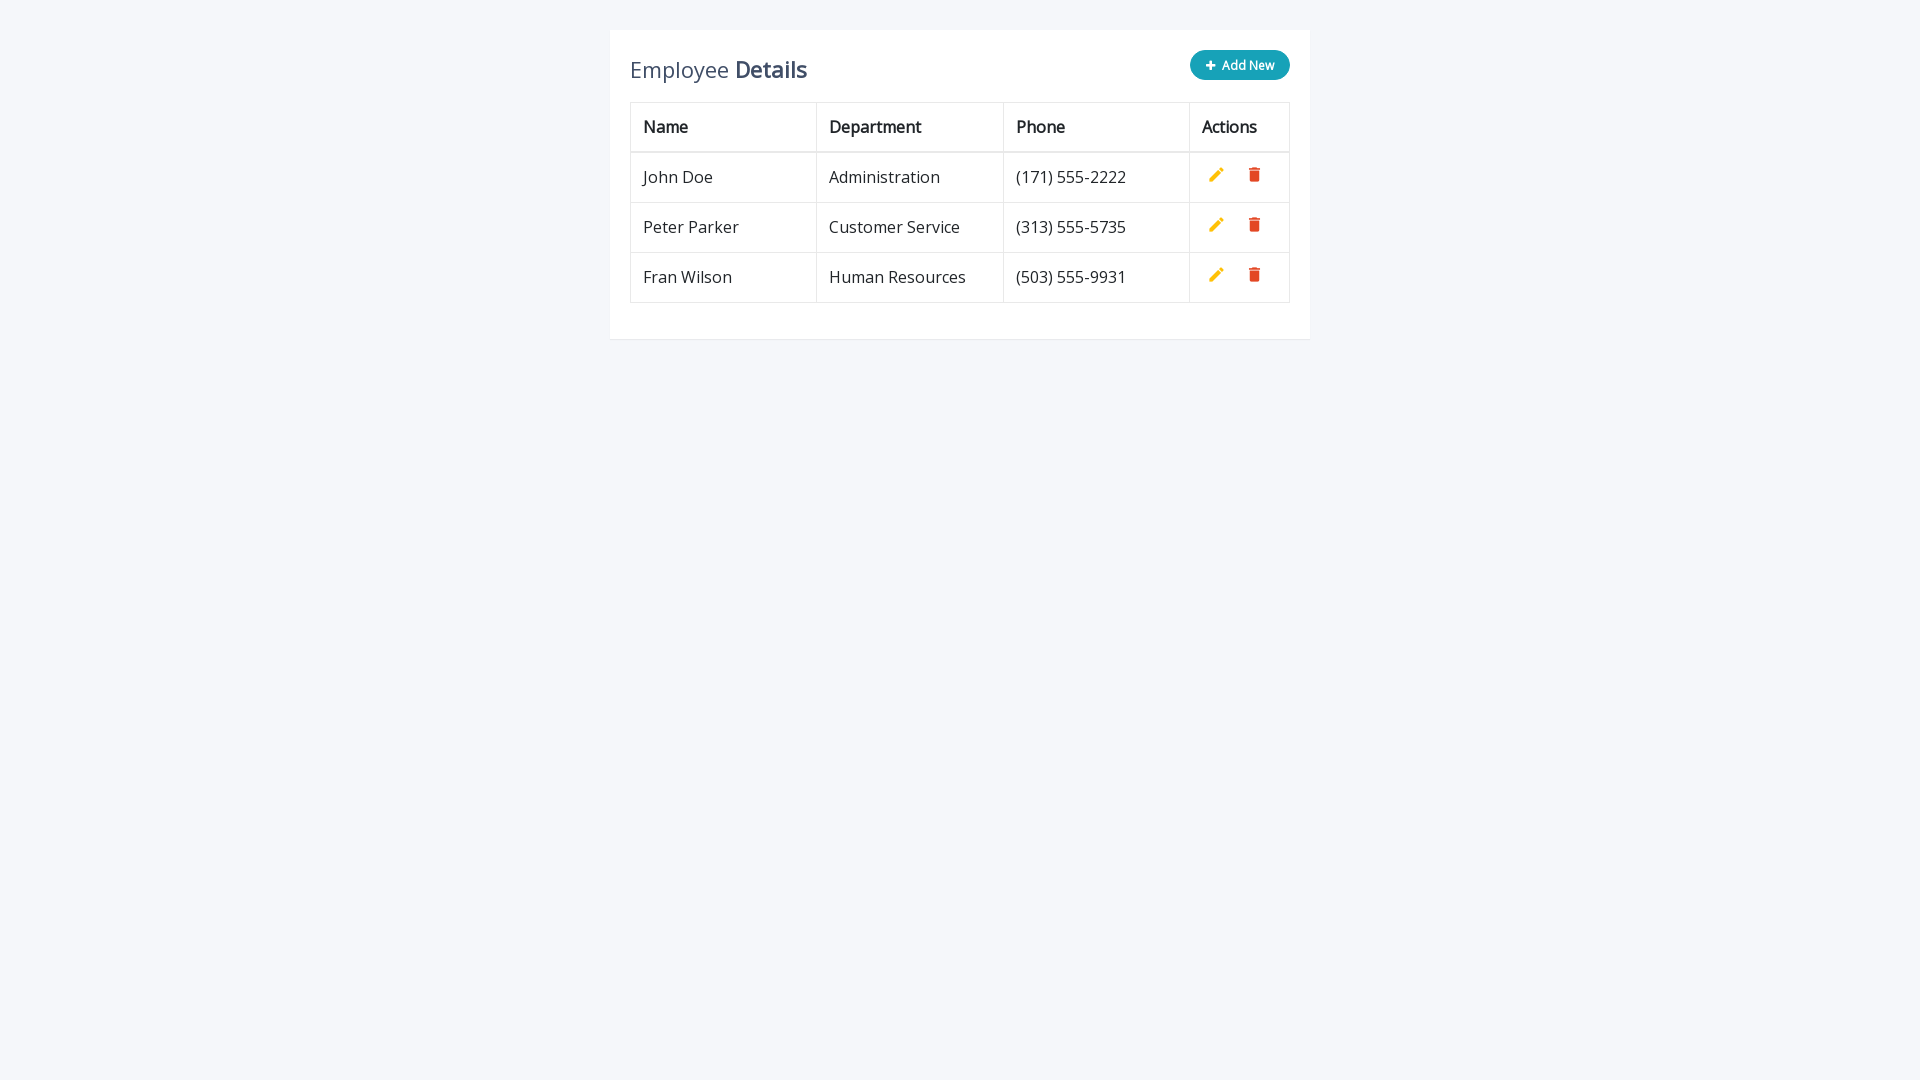

Clicked 'Add New' button for row 1 at (1240, 65) on xpath=//div[contains(@class, 'col-sm-4')]/button
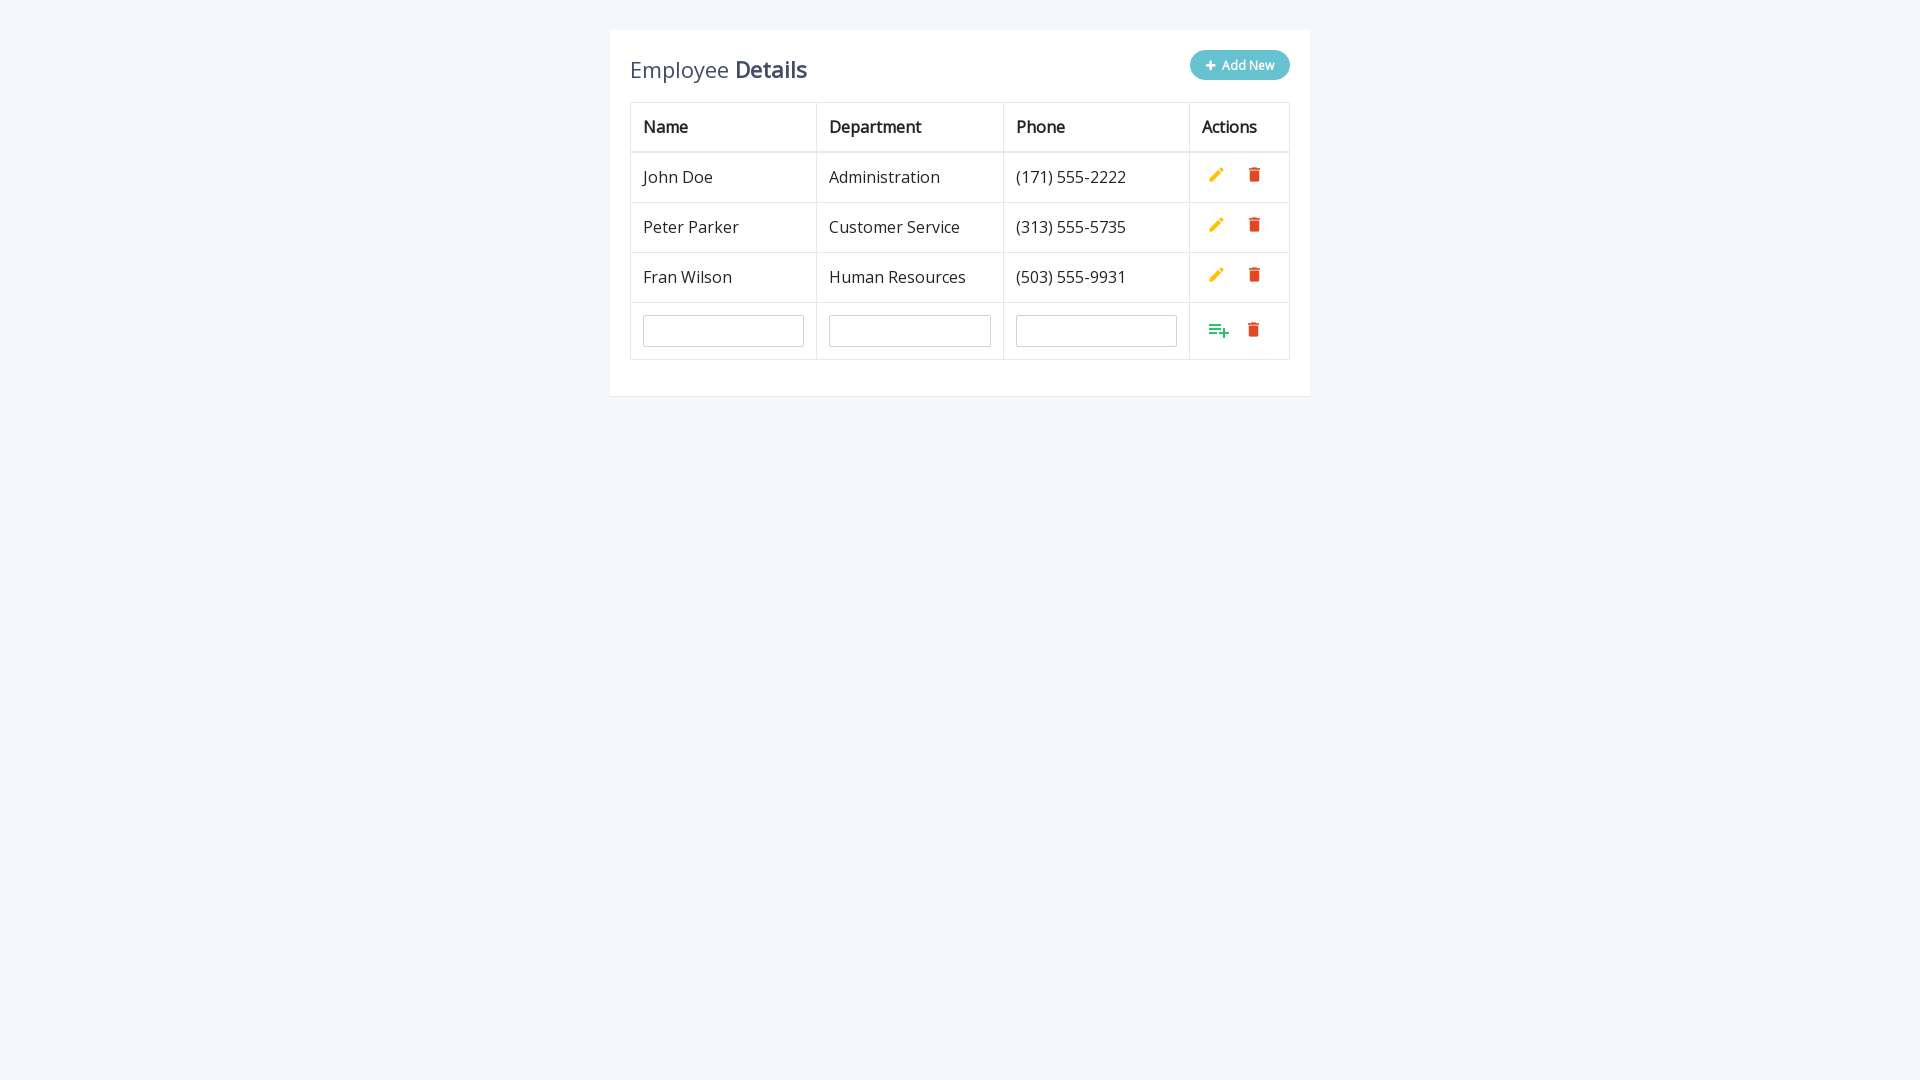

Filled name field with 'Aleksandra' for row 1 on //input[contains(@name, 'name')]
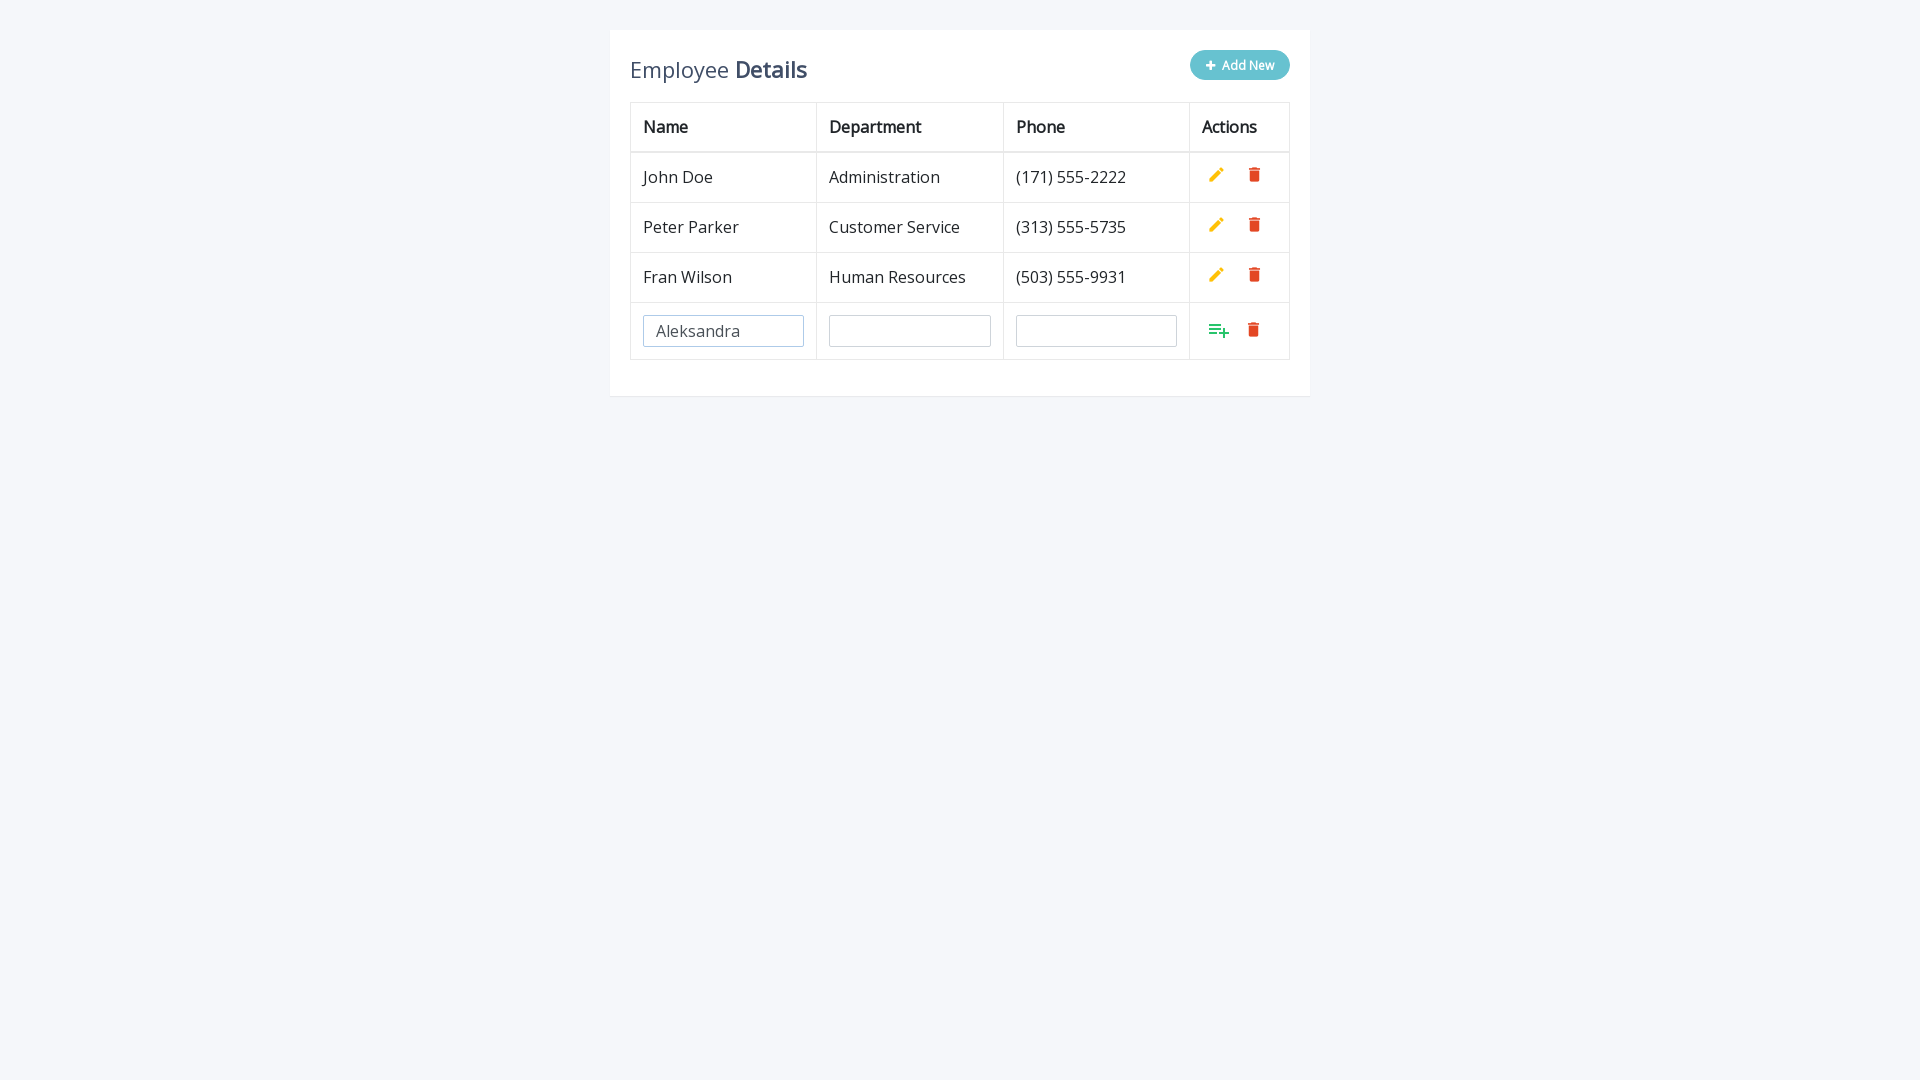

Filled department field with 'Divided' for row 1 on //input[contains(@name, 'department')]
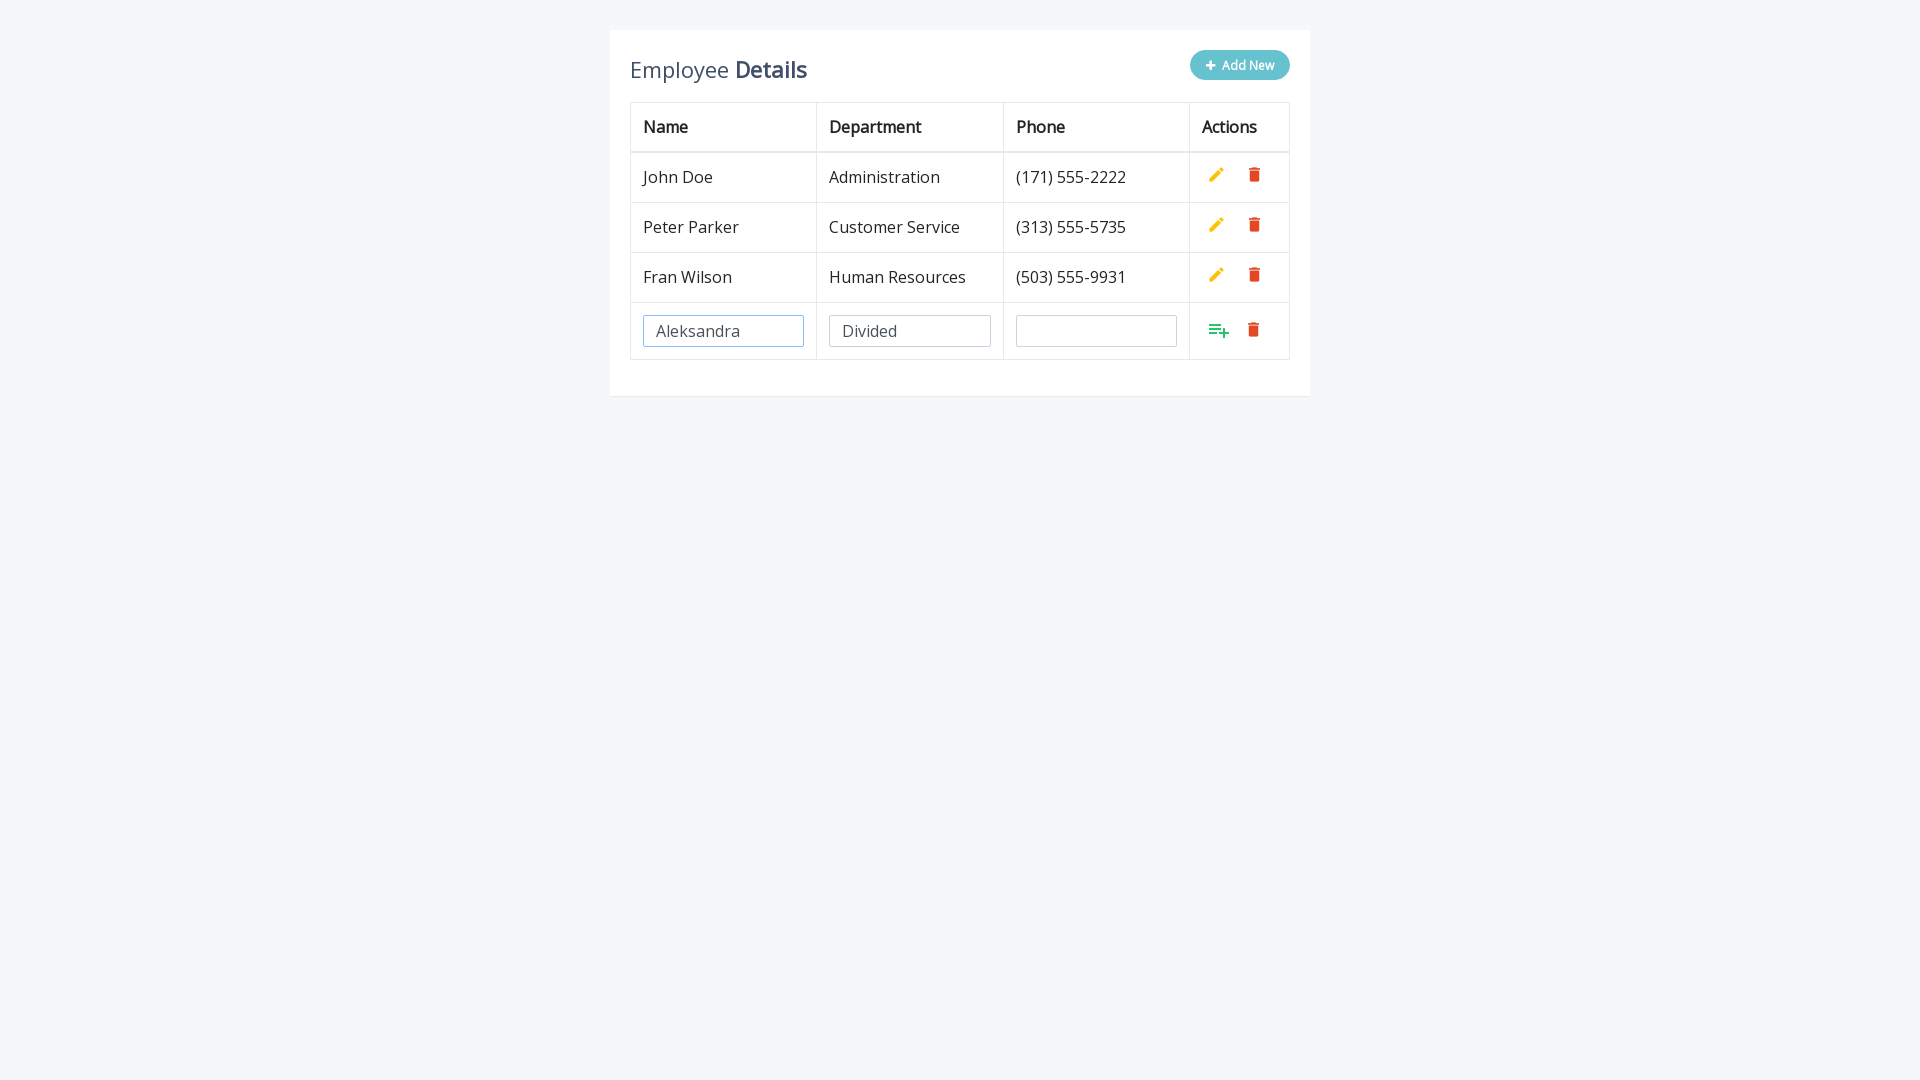

Filled phone field with '0183200039' for row 1 on //input[contains(@name, 'phone')]
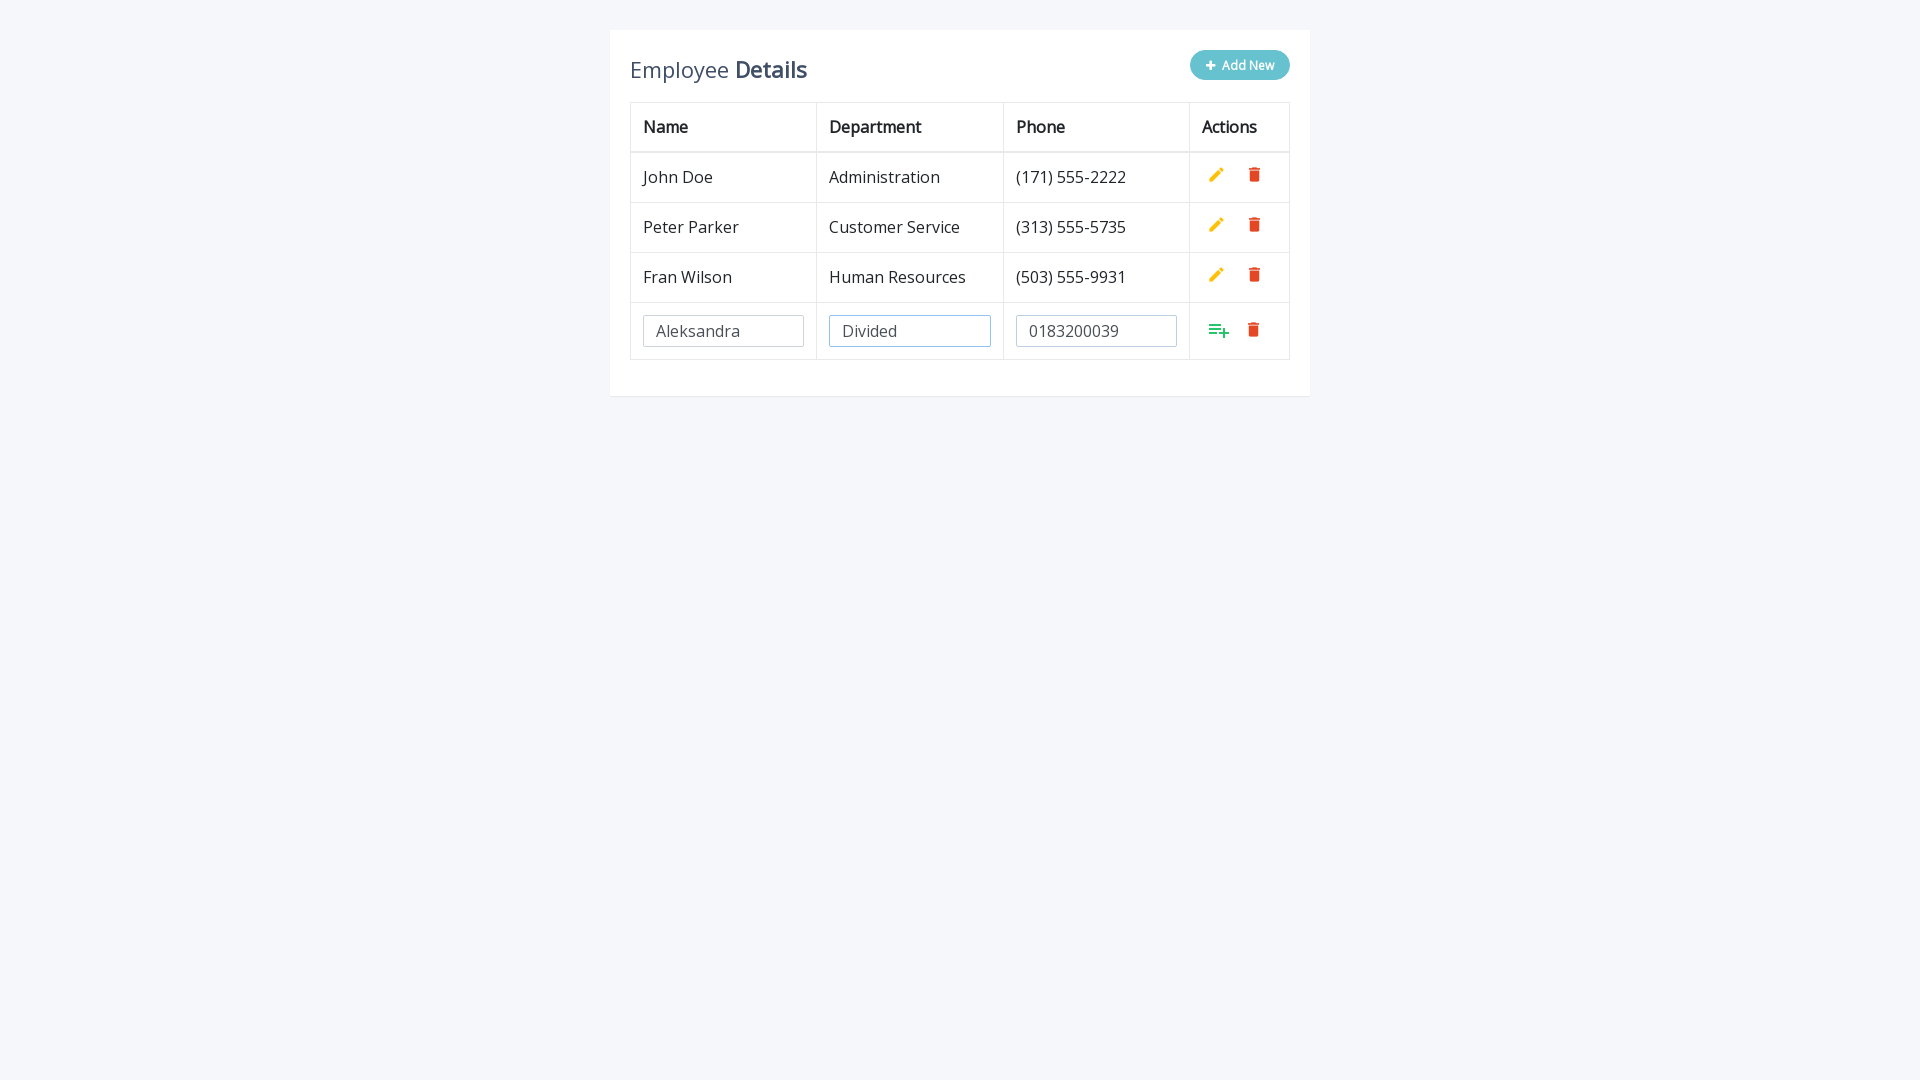

Clicked Add button to confirm row 1 at (1219, 330) on xpath=//tr[last()]//a[contains(@class,'add')]
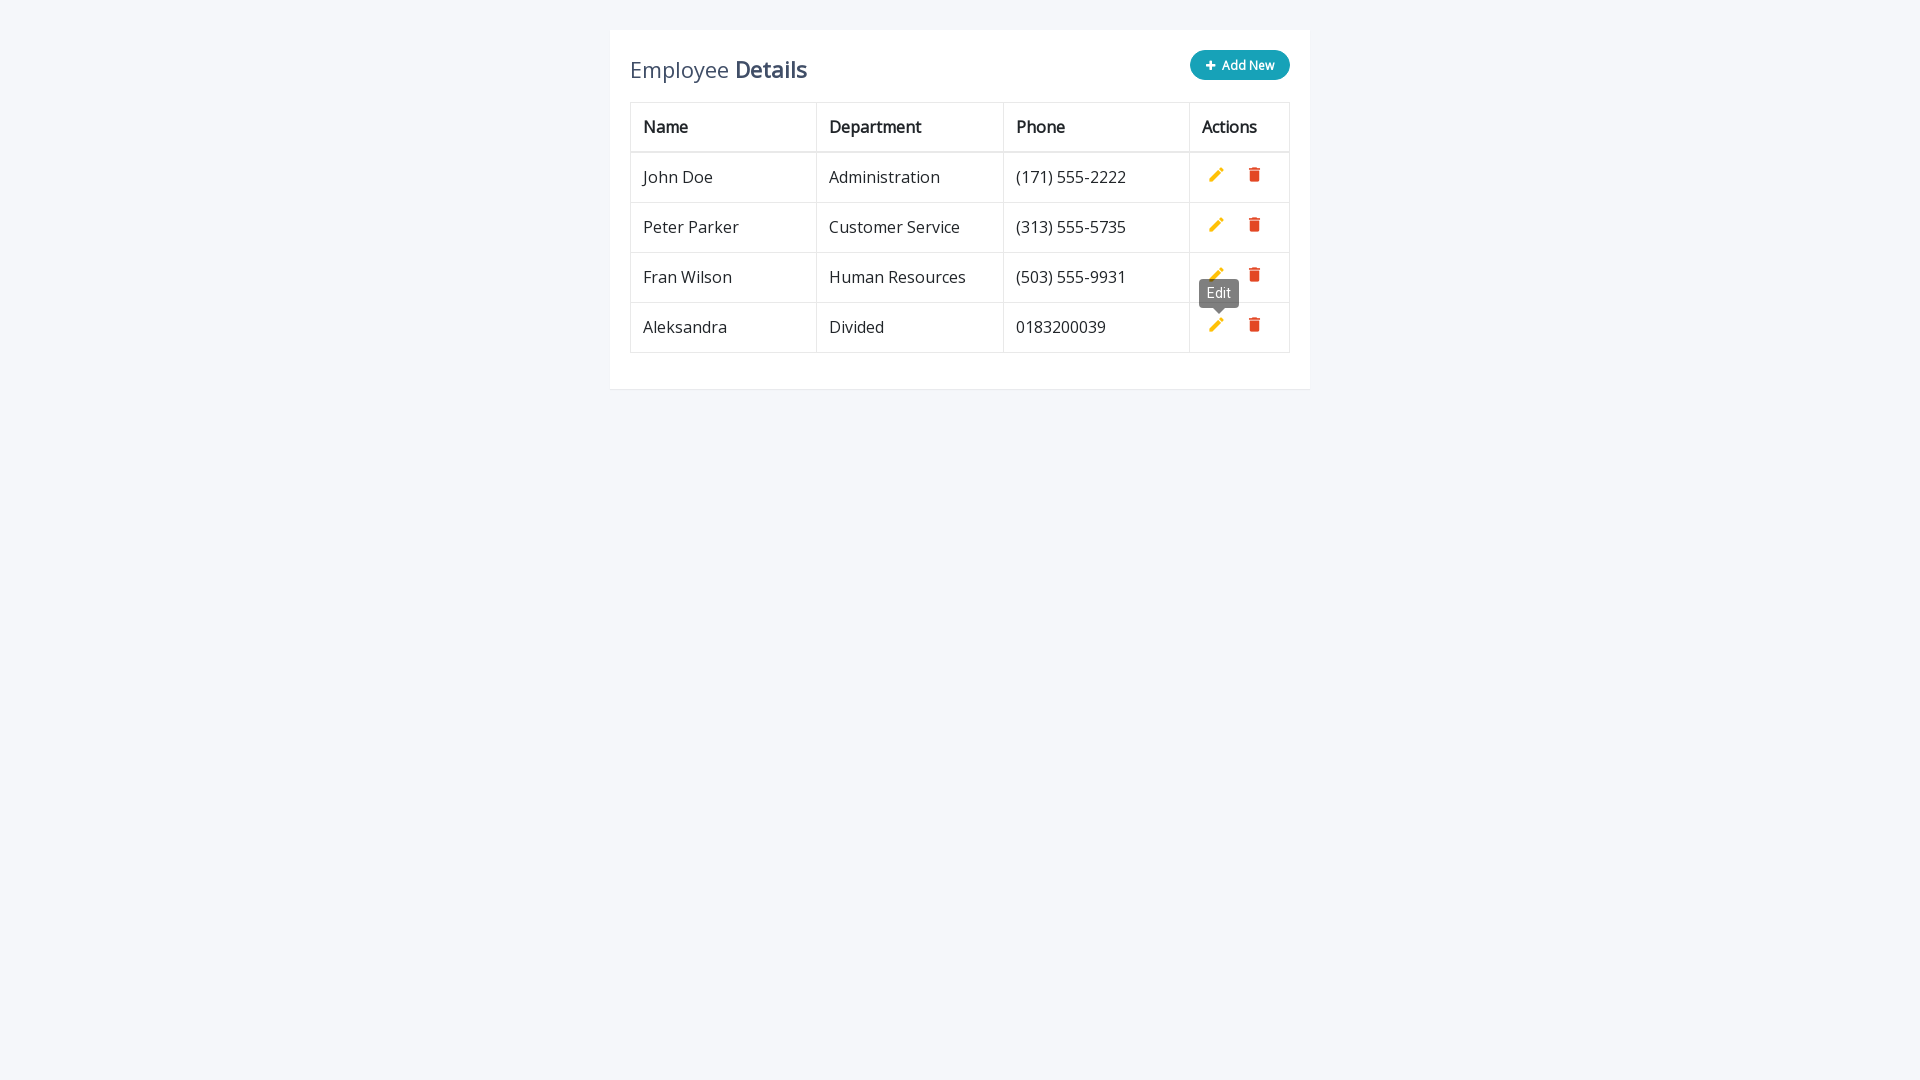

Waited 500ms between iterations
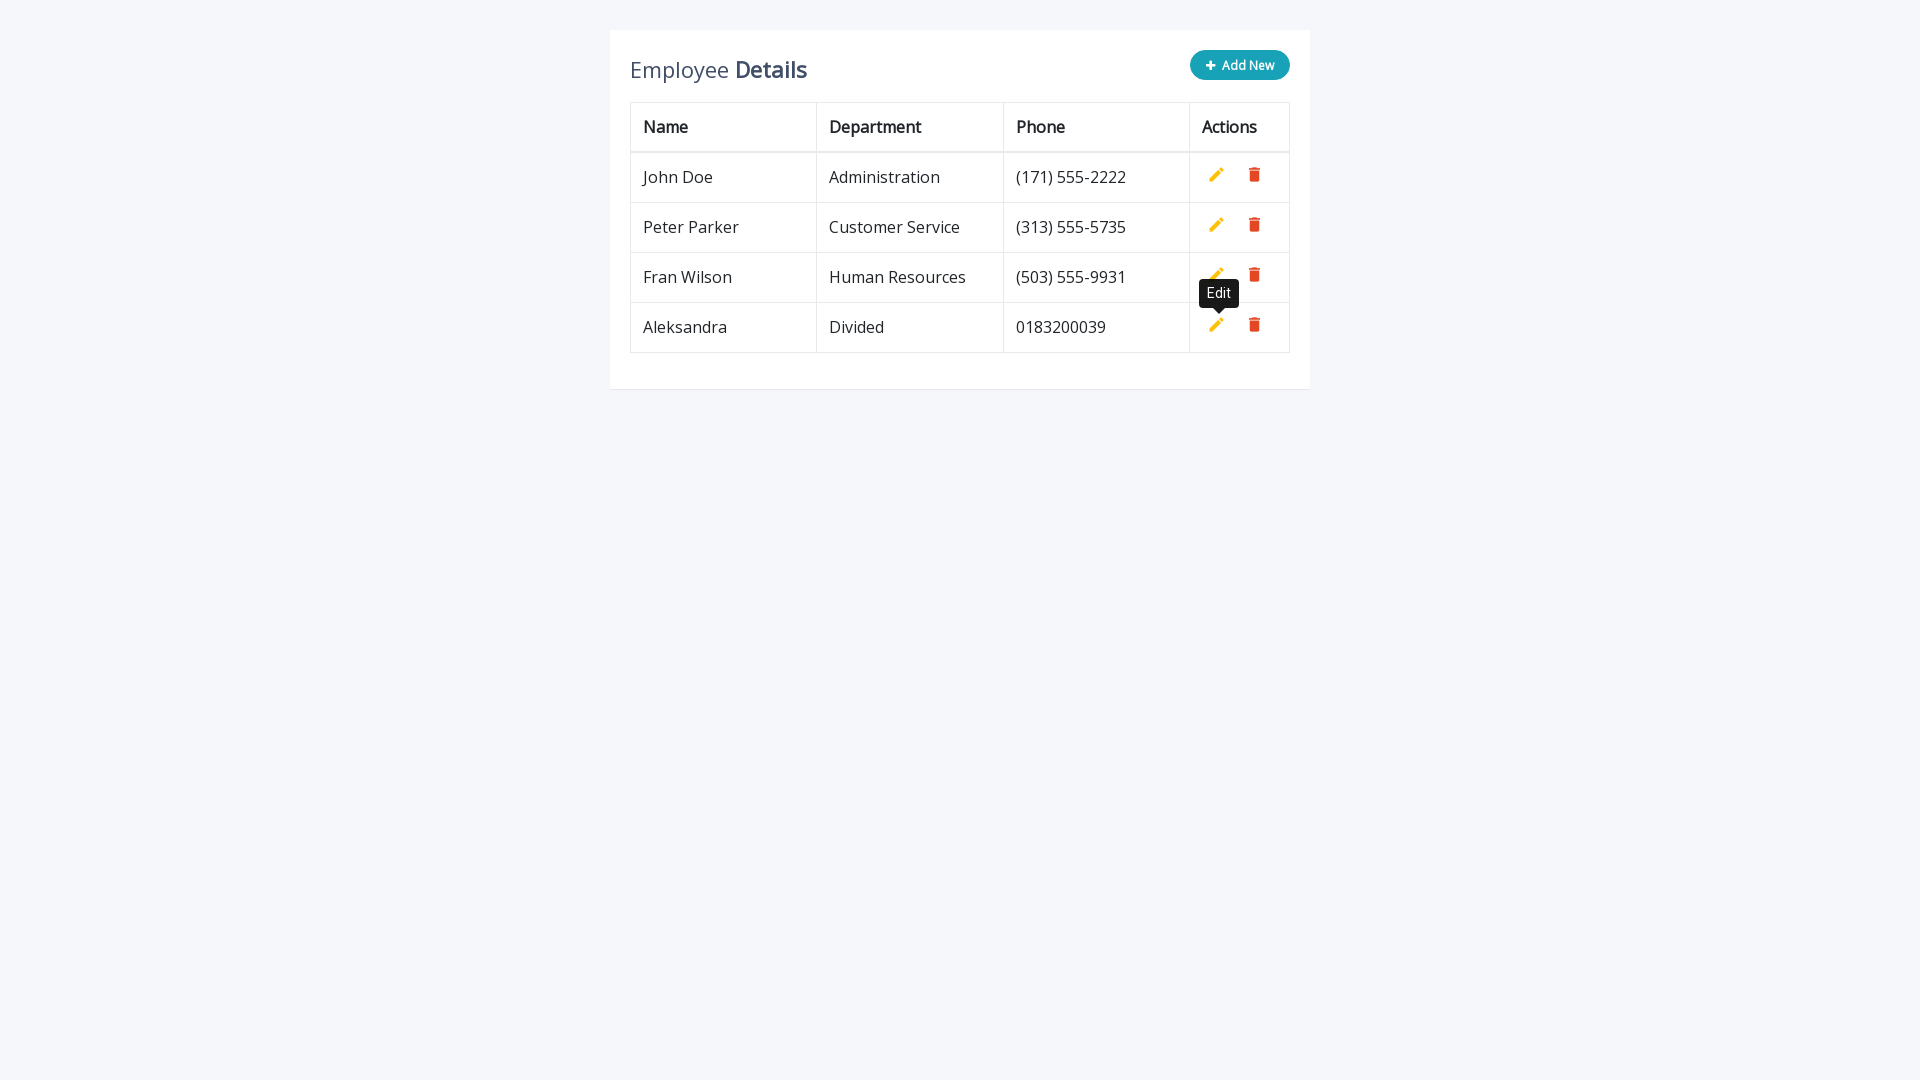

Clicked 'Add New' button for row 2 at (1240, 65) on xpath=//div[contains(@class, 'col-sm-4')]/button
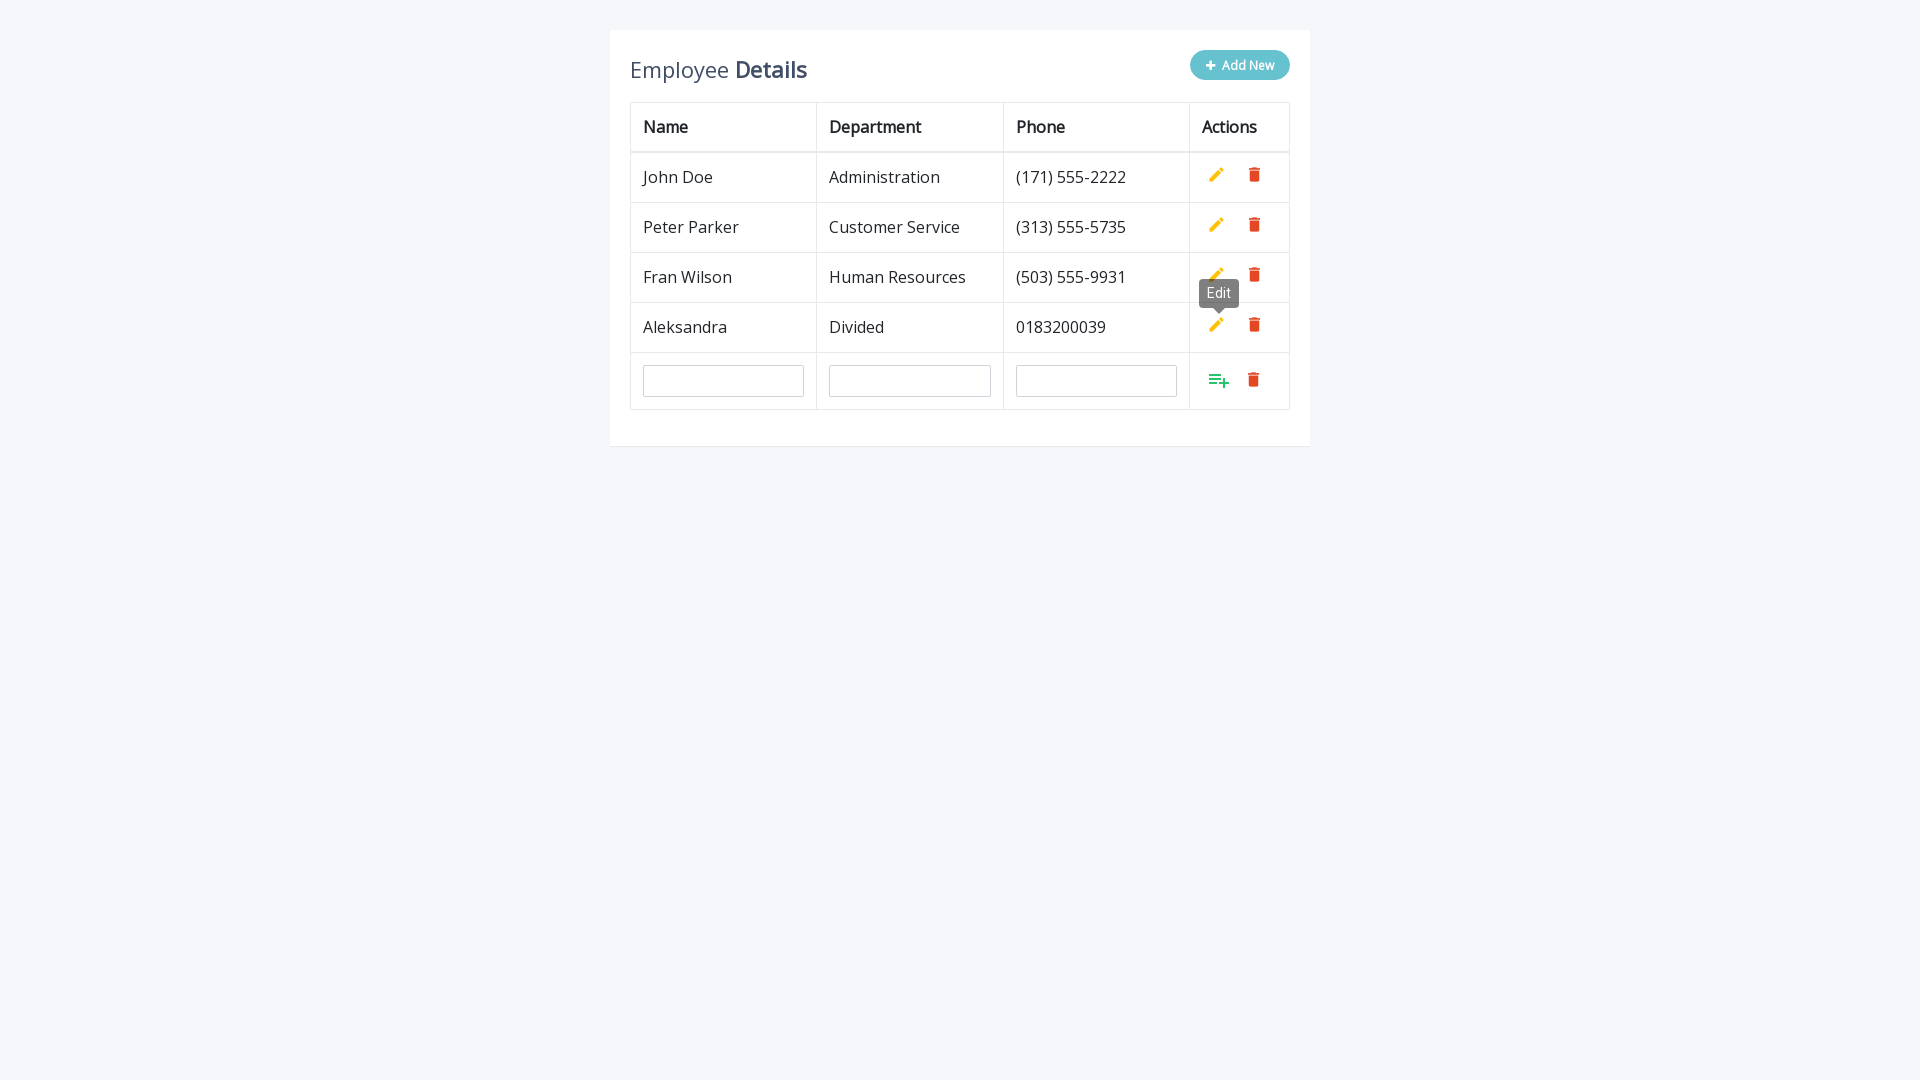

Filled name field with 'Aleksandra' for row 2 on //input[contains(@name, 'name')]
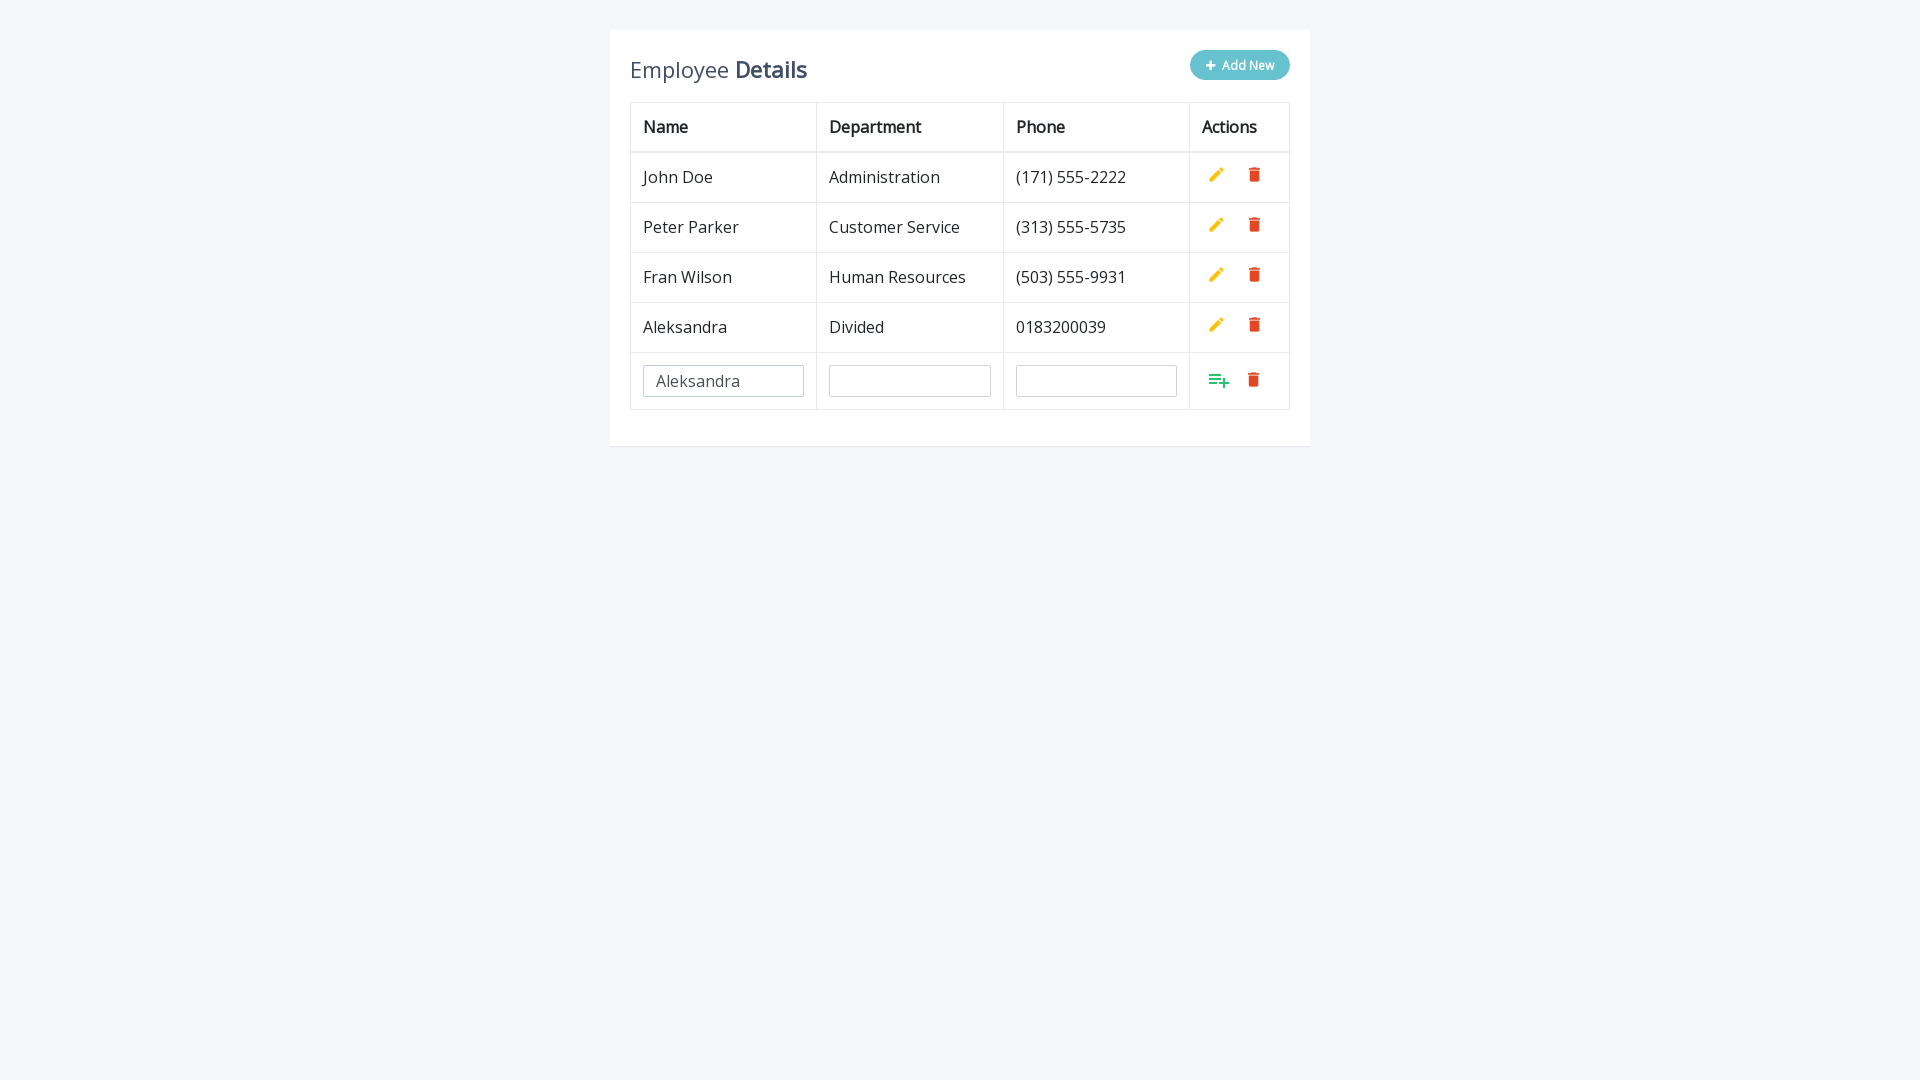

Filled department field with 'Divided' for row 2 on //input[contains(@name, 'department')]
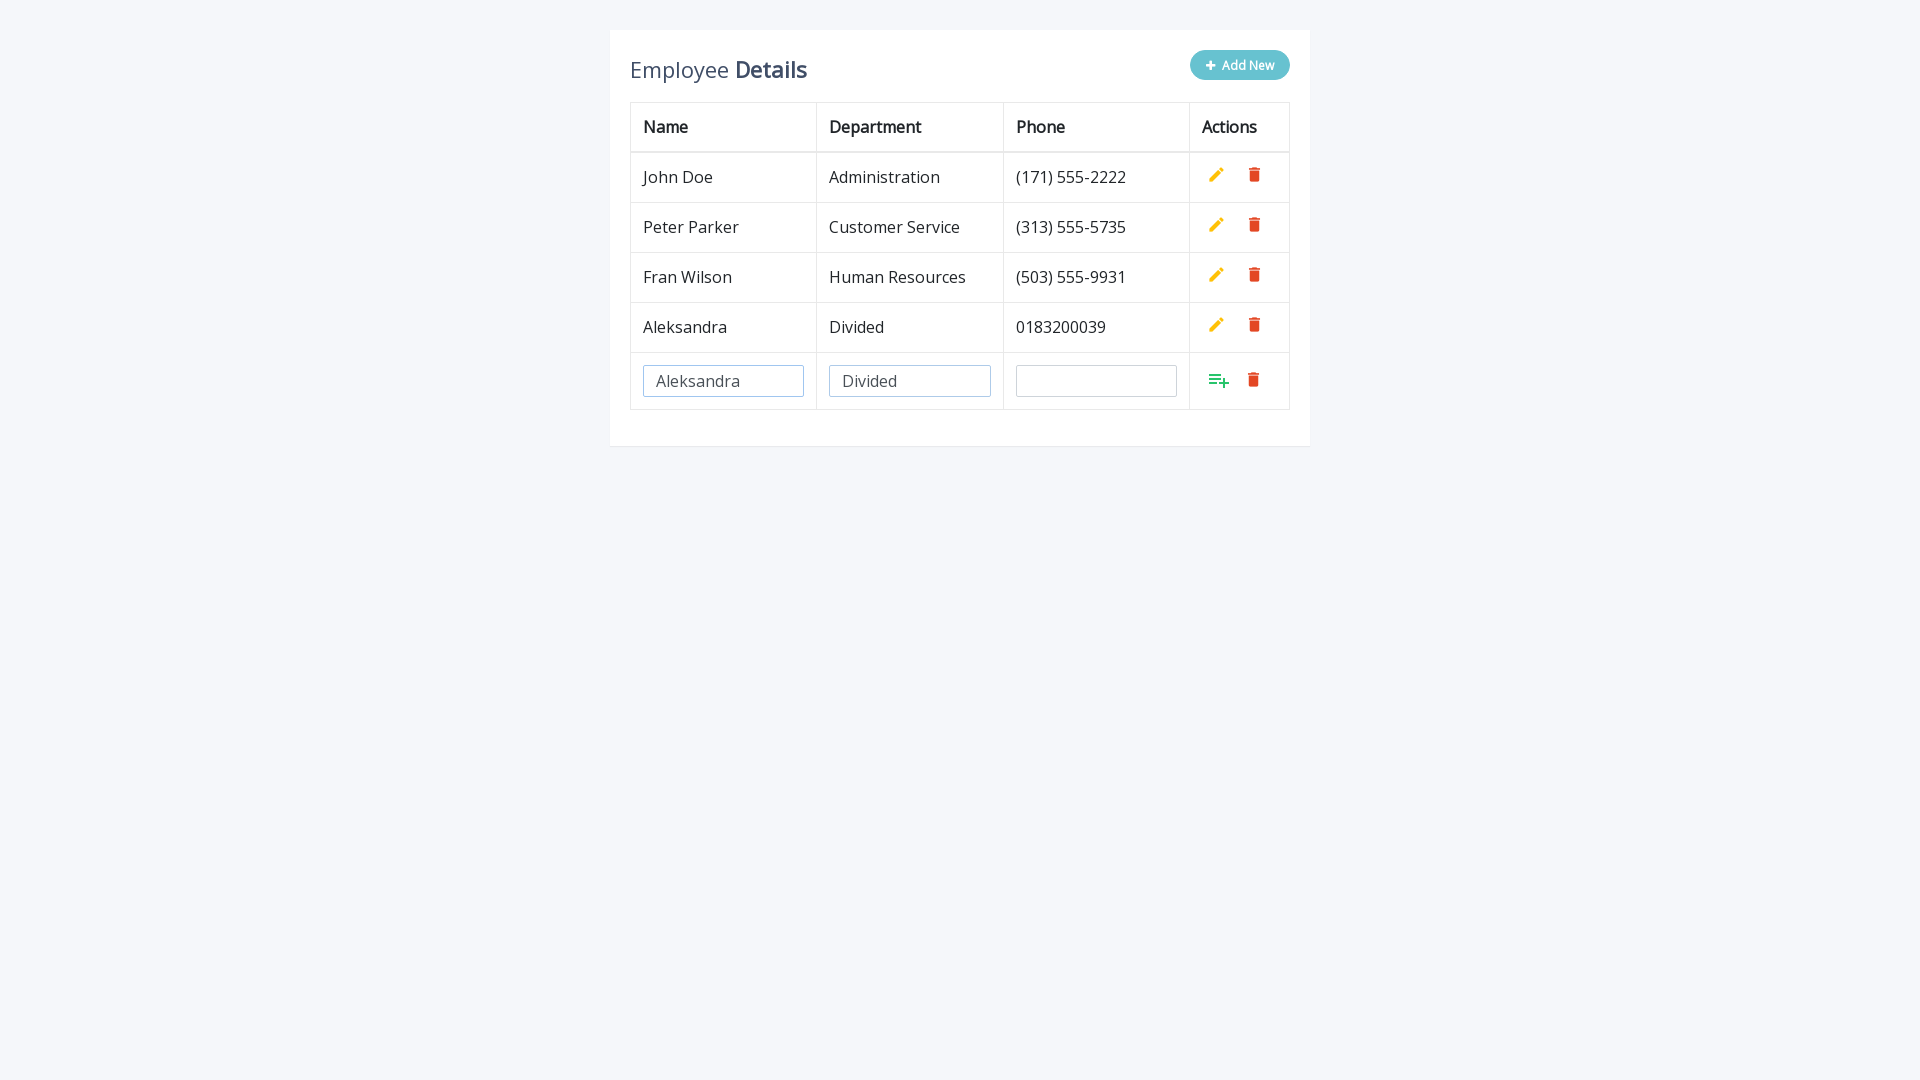

Filled phone field with '0183200039' for row 2 on //input[contains(@name, 'phone')]
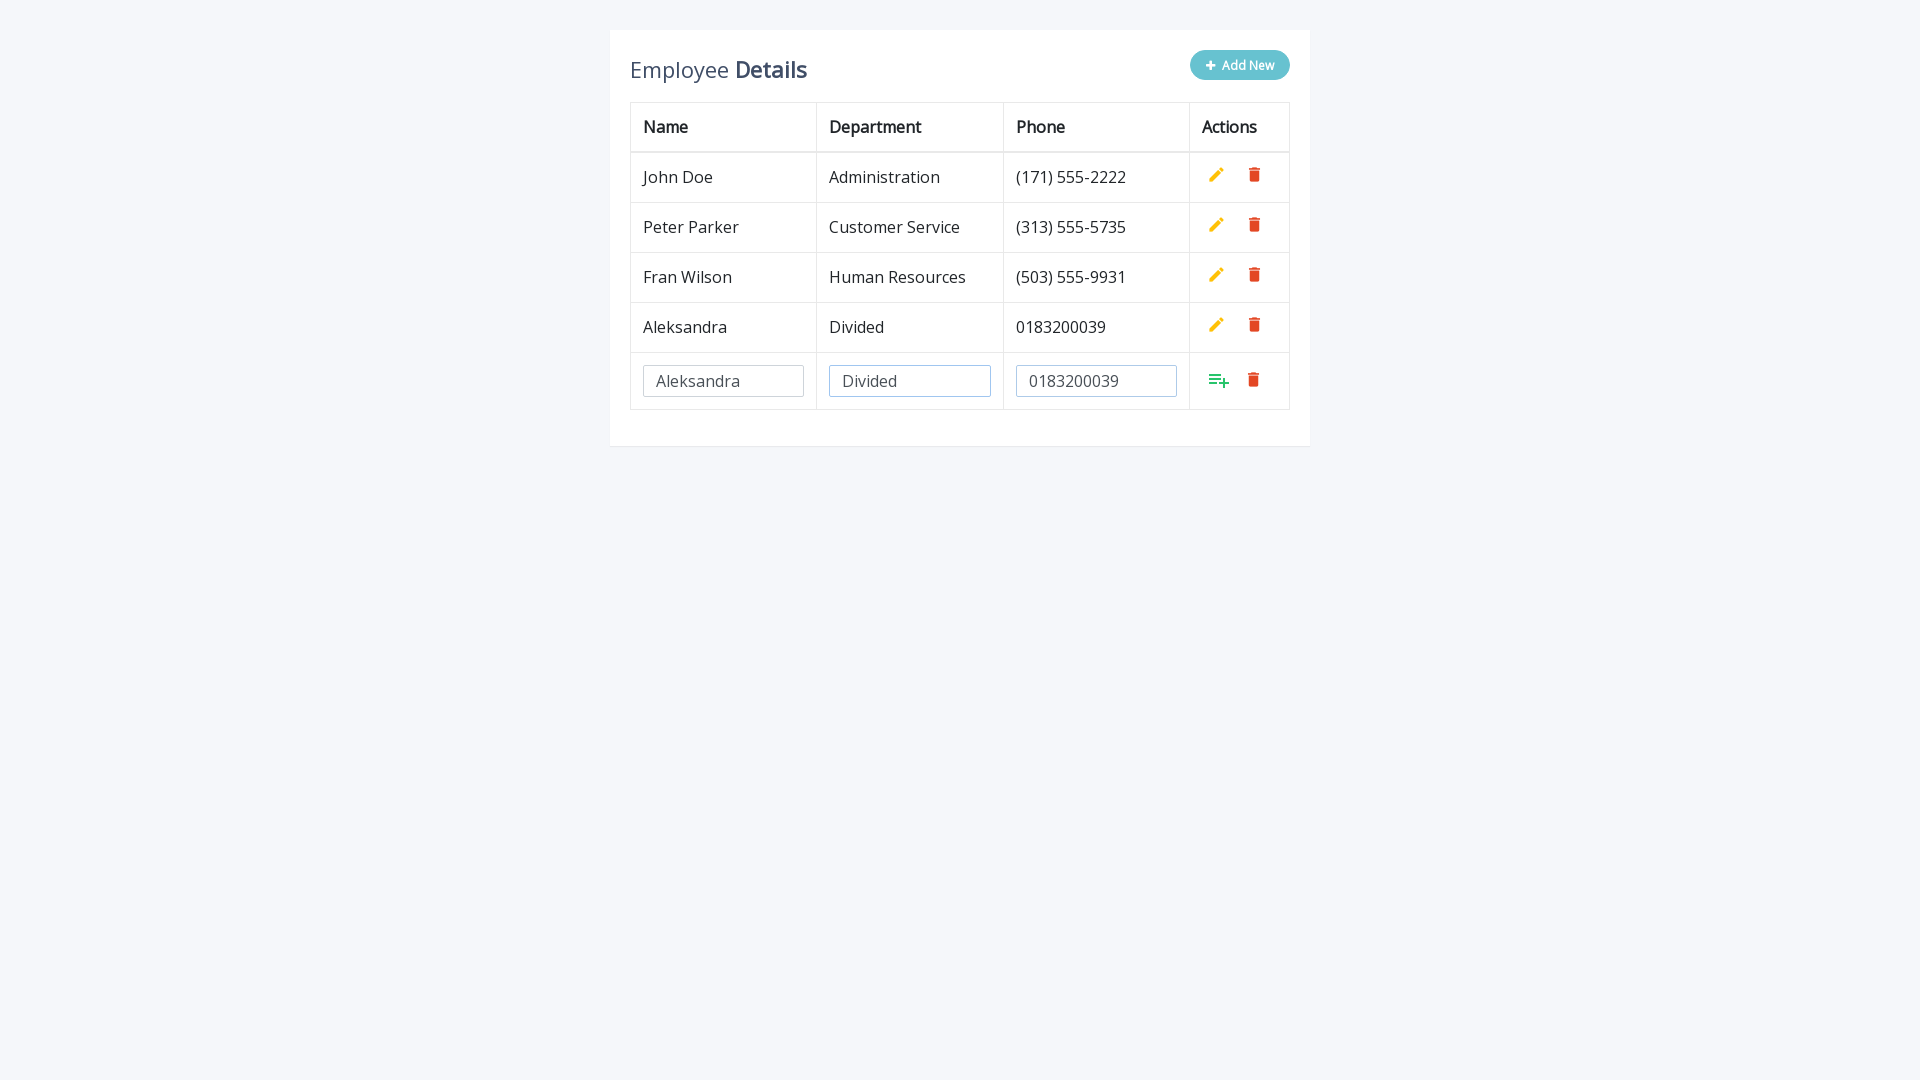

Clicked Add button to confirm row 2 at (1219, 380) on xpath=//tr[last()]//a[contains(@class,'add')]
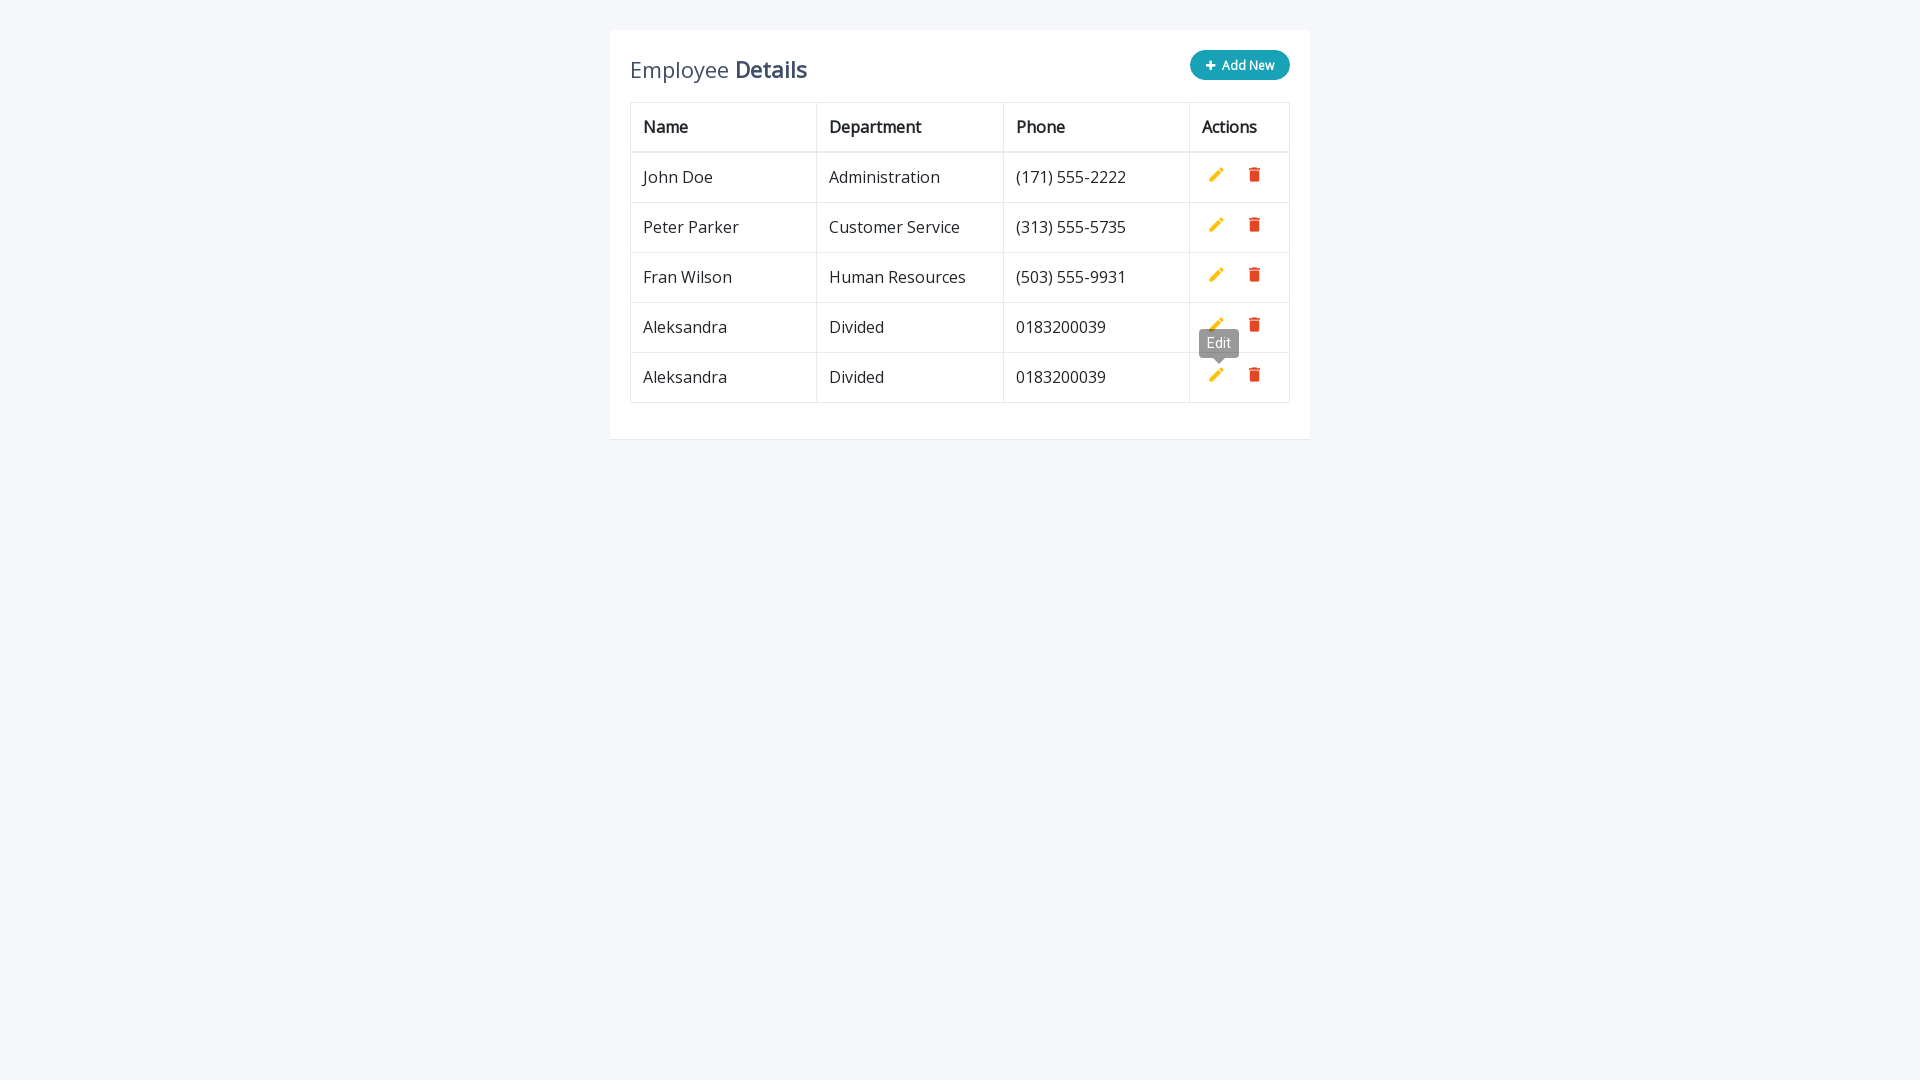

Waited 500ms between iterations
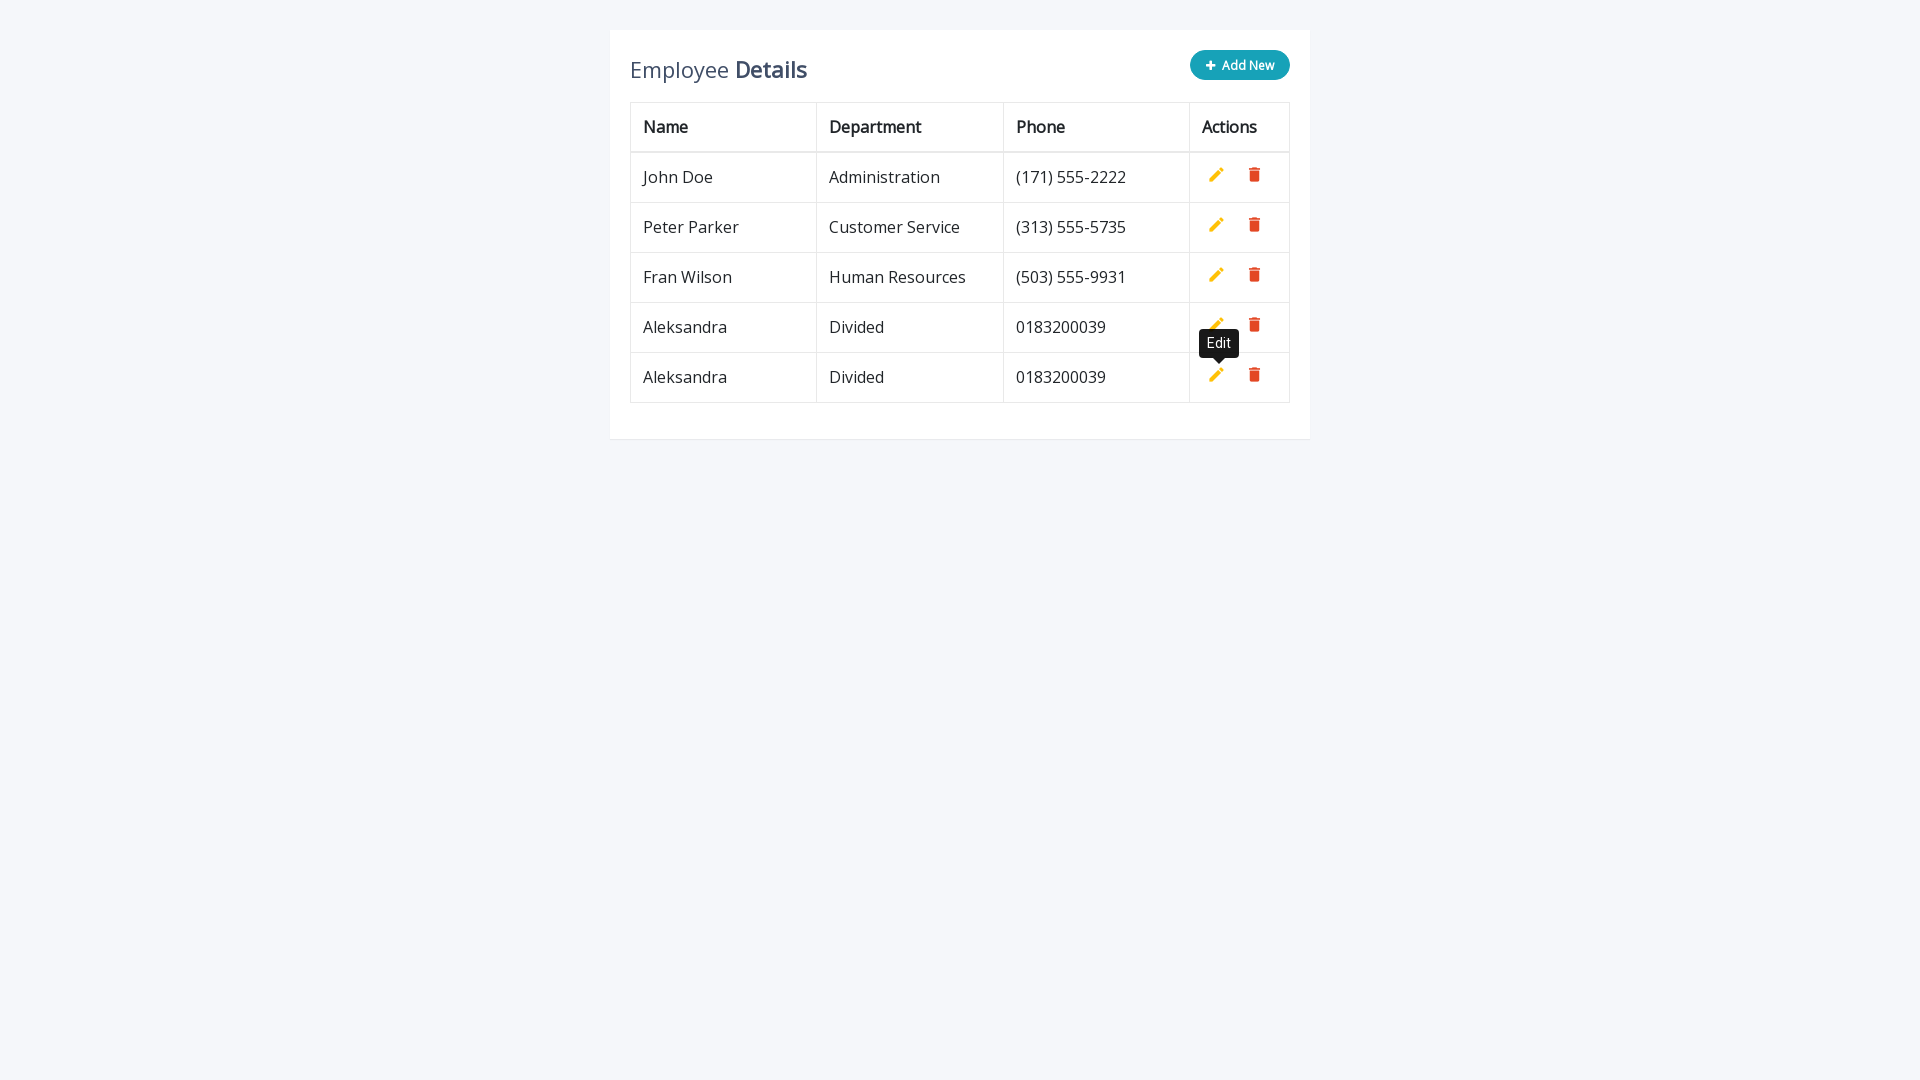

Clicked 'Add New' button for row 3 at (1240, 65) on xpath=//div[contains(@class, 'col-sm-4')]/button
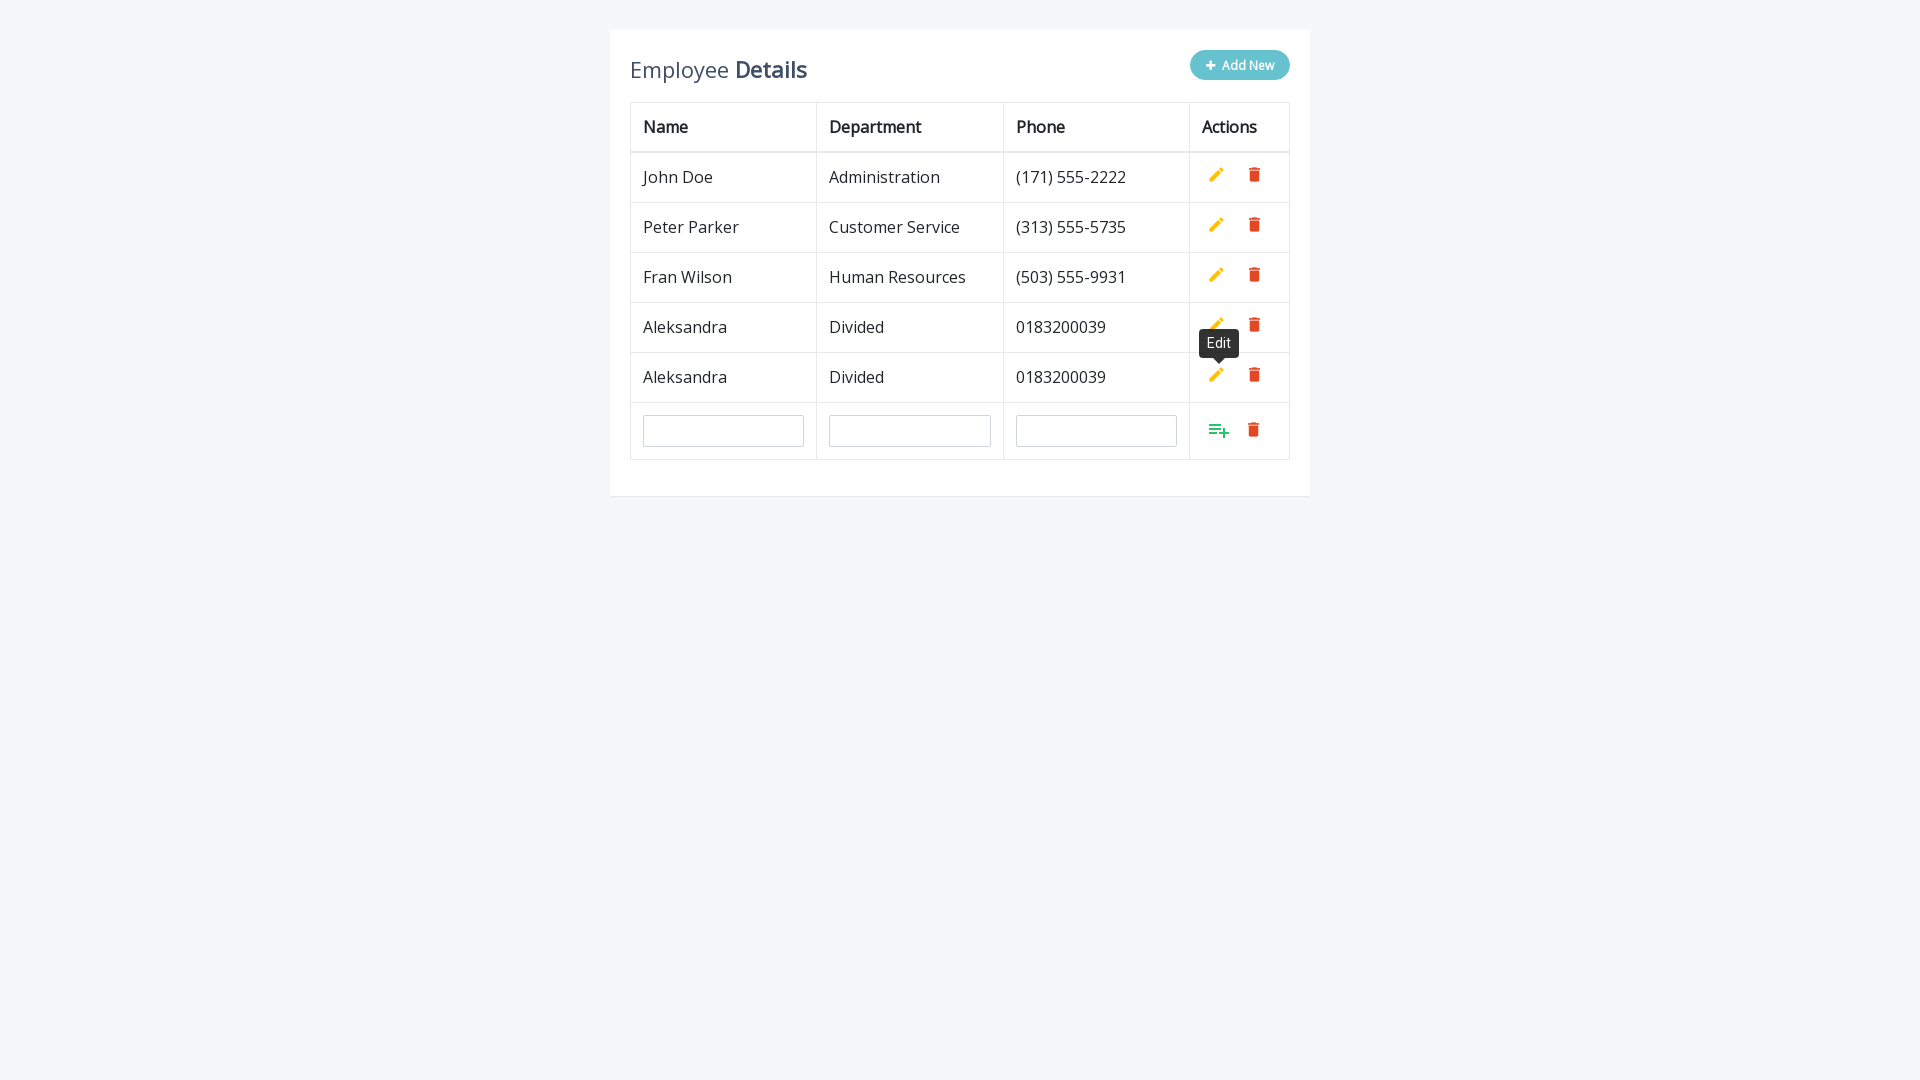

Filled name field with 'Aleksandra' for row 3 on //input[contains(@name, 'name')]
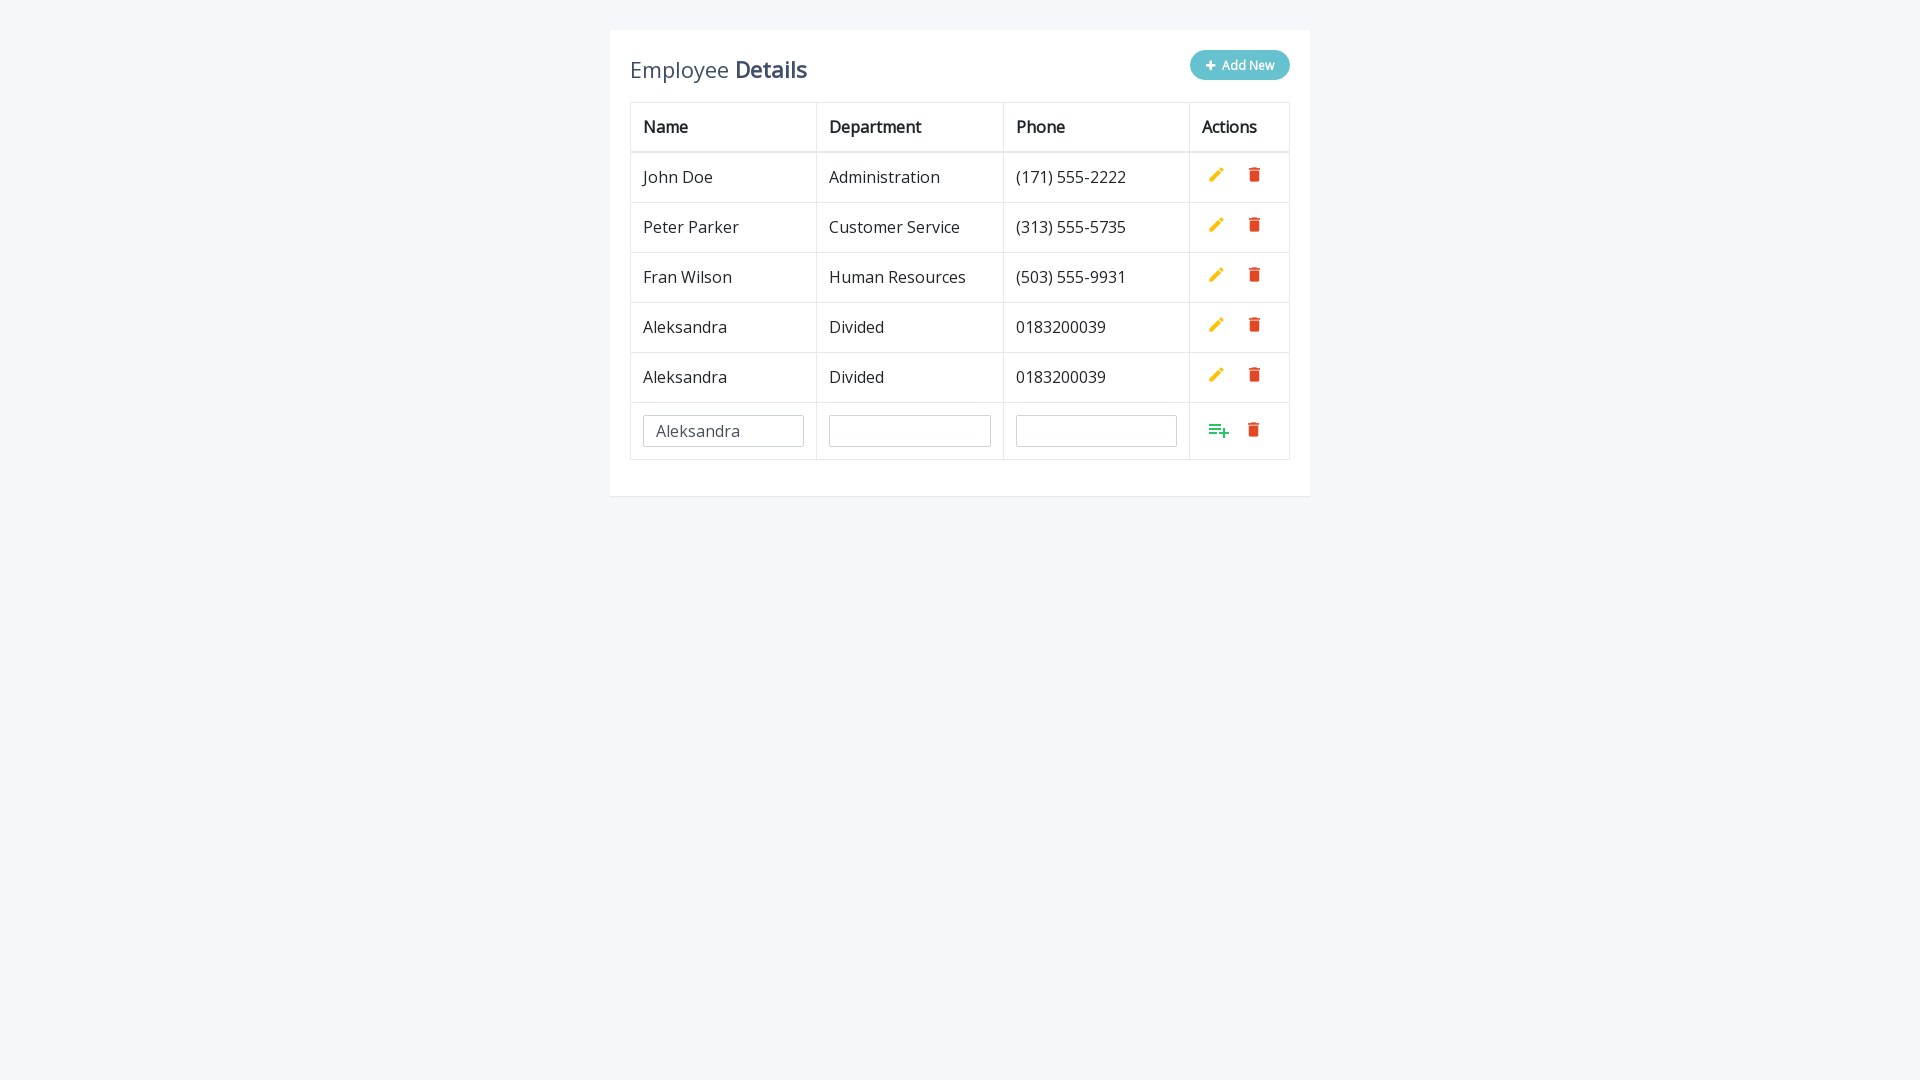

Filled department field with 'Divided' for row 3 on //input[contains(@name, 'department')]
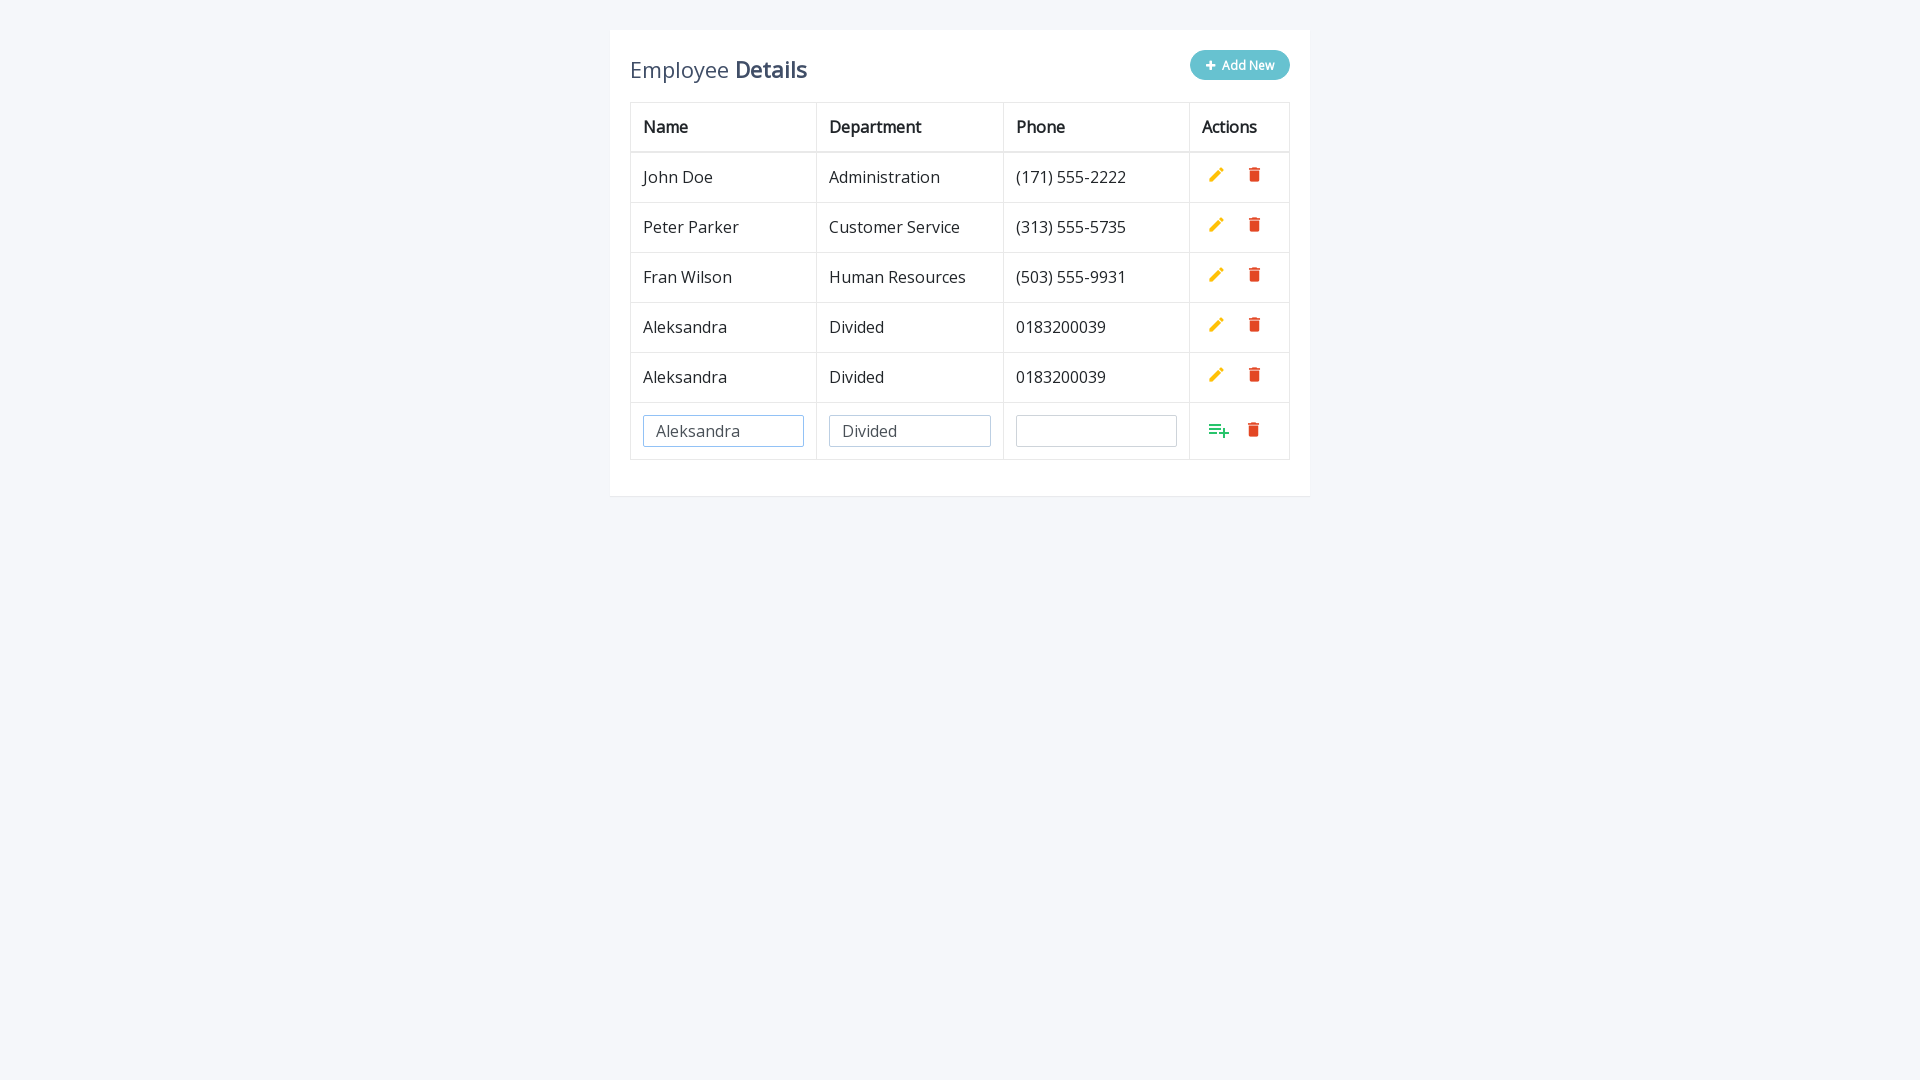

Filled phone field with '0183200039' for row 3 on //input[contains(@name, 'phone')]
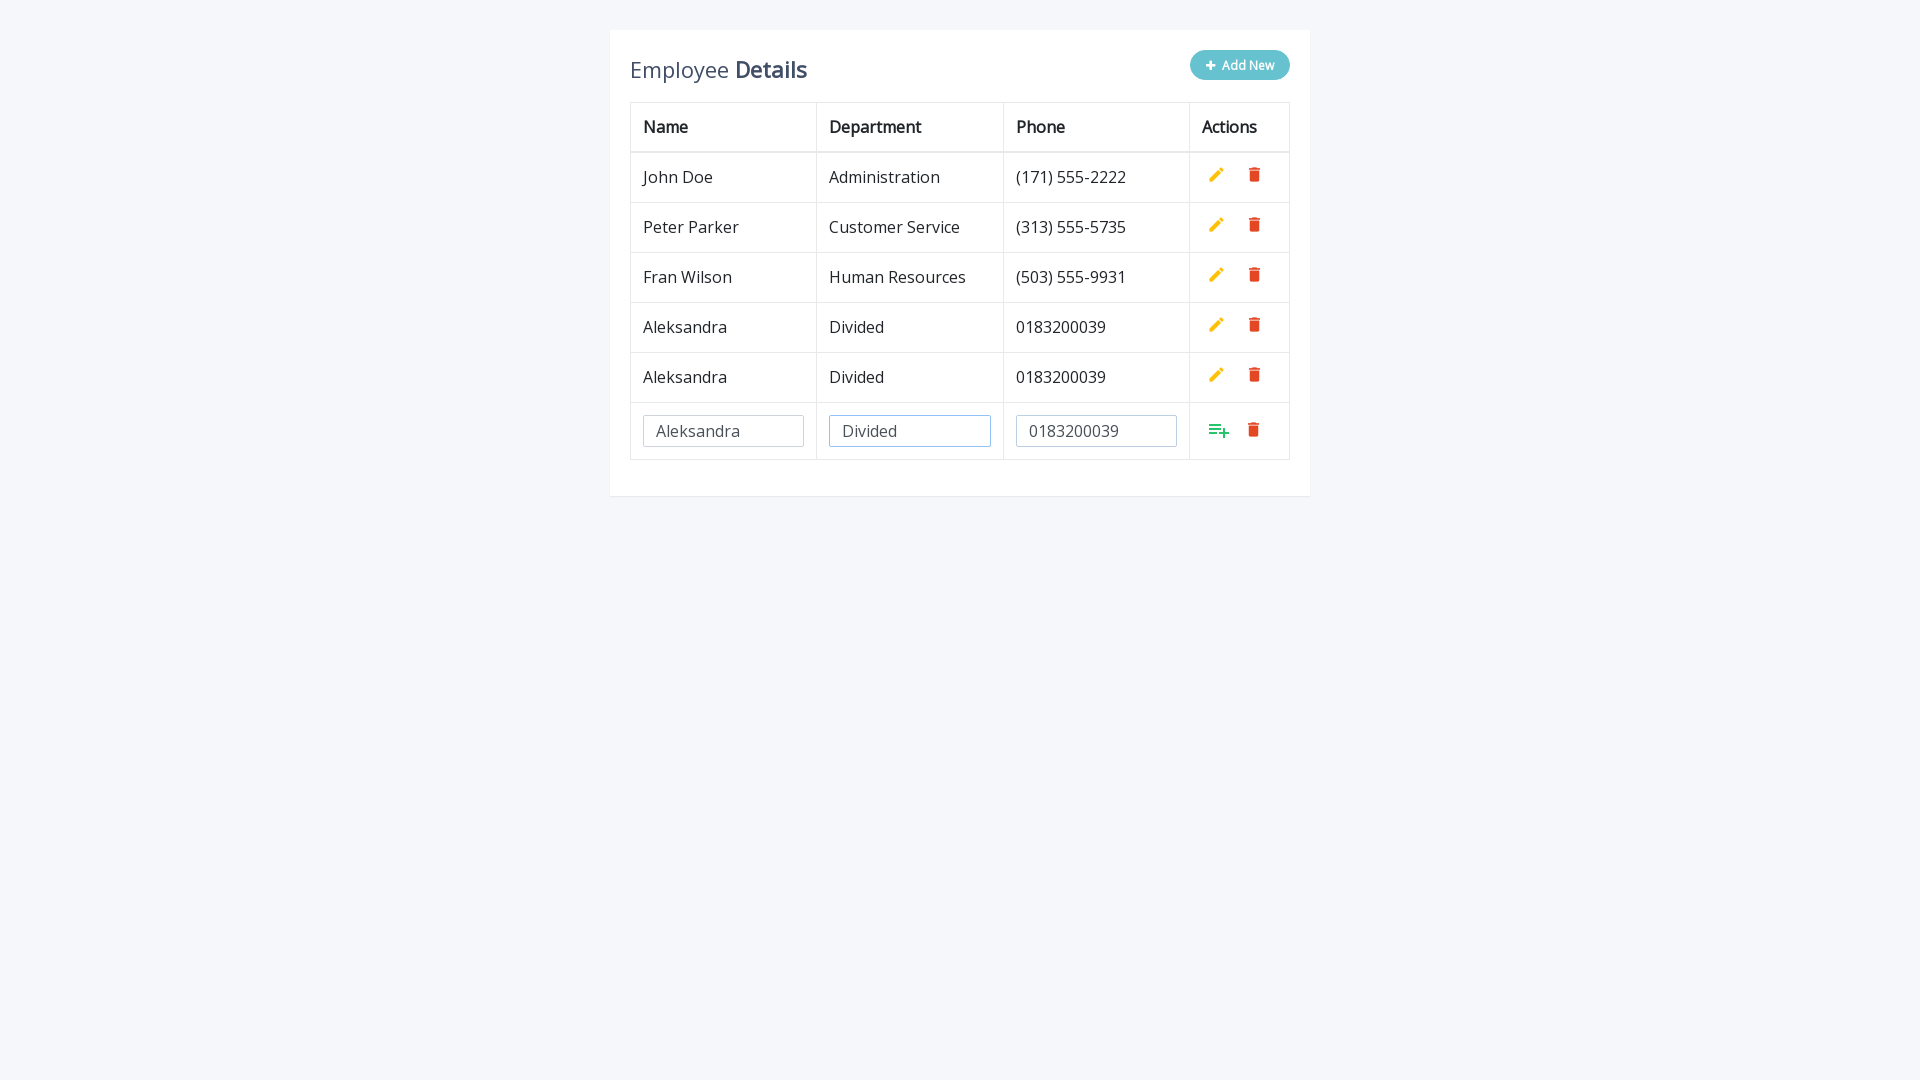

Clicked Add button to confirm row 3 at (1219, 430) on xpath=//tr[last()]//a[contains(@class,'add')]
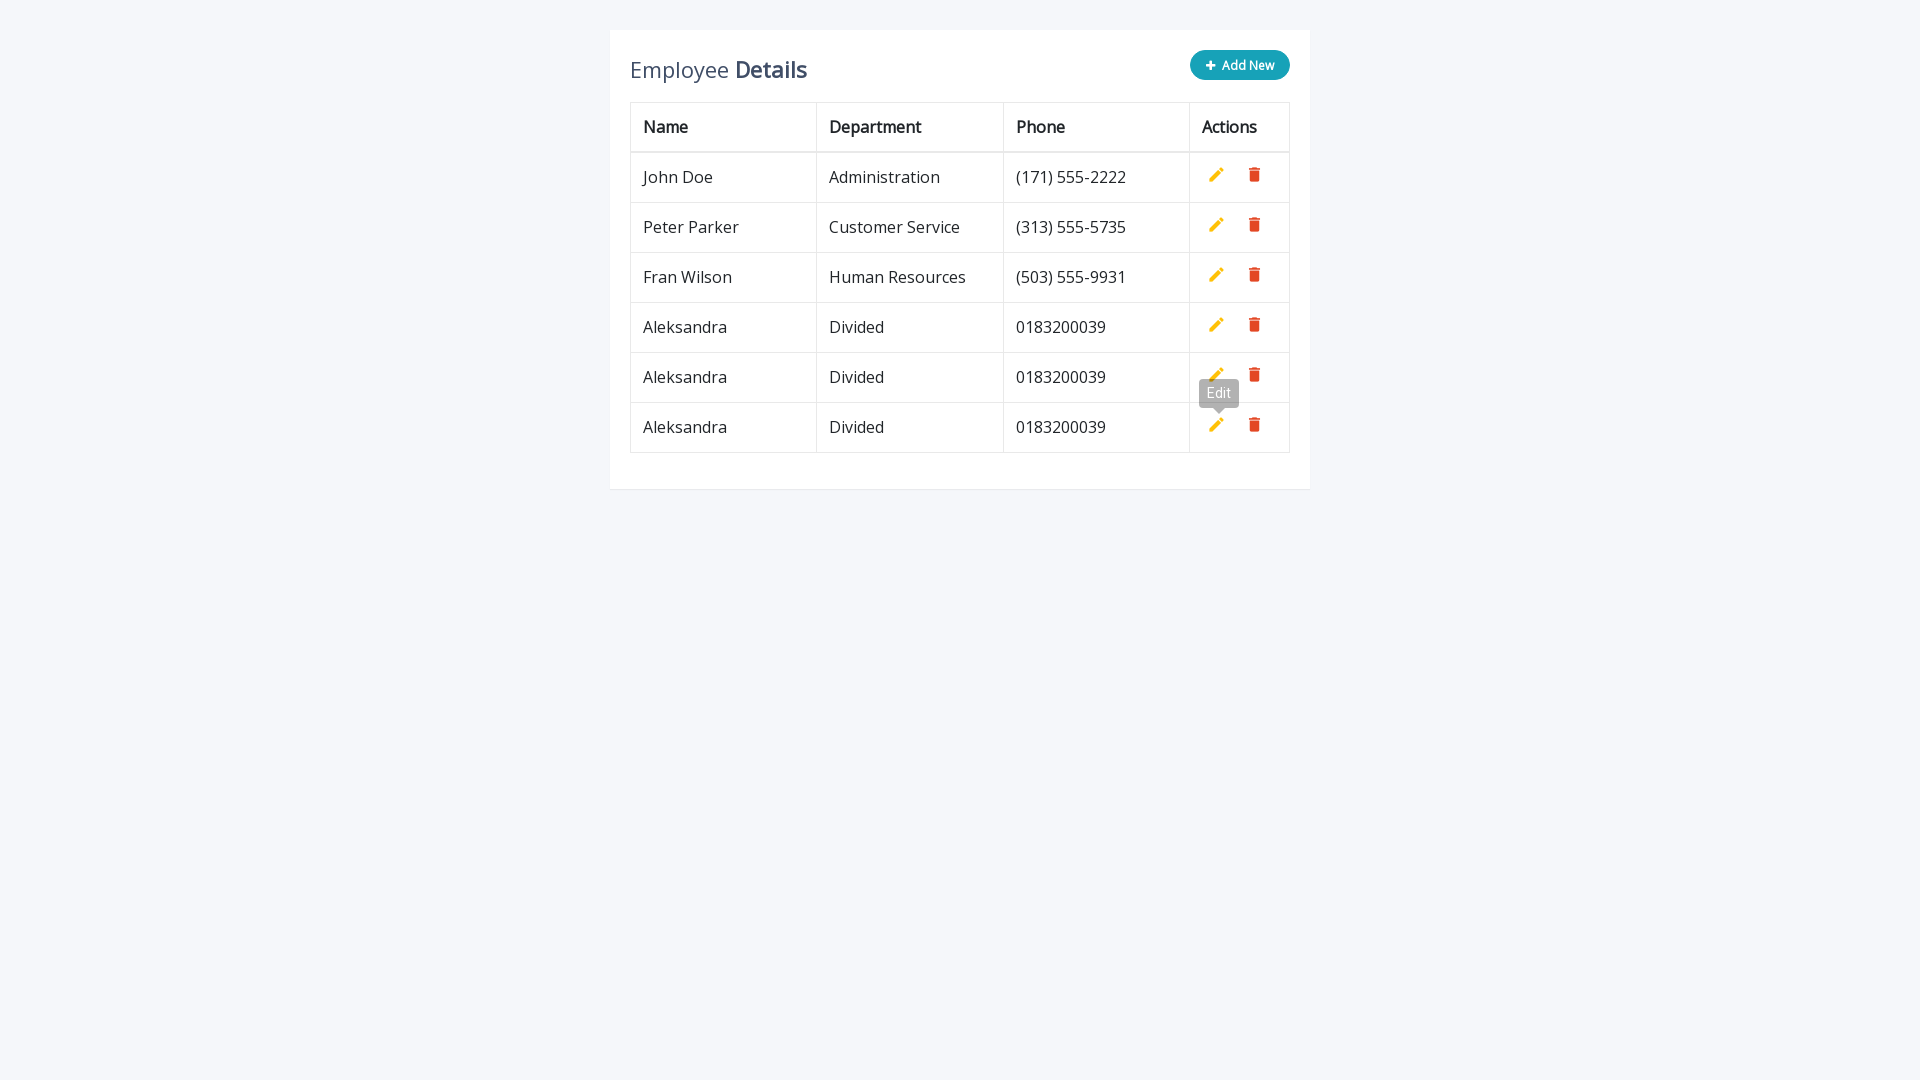

Waited 500ms between iterations
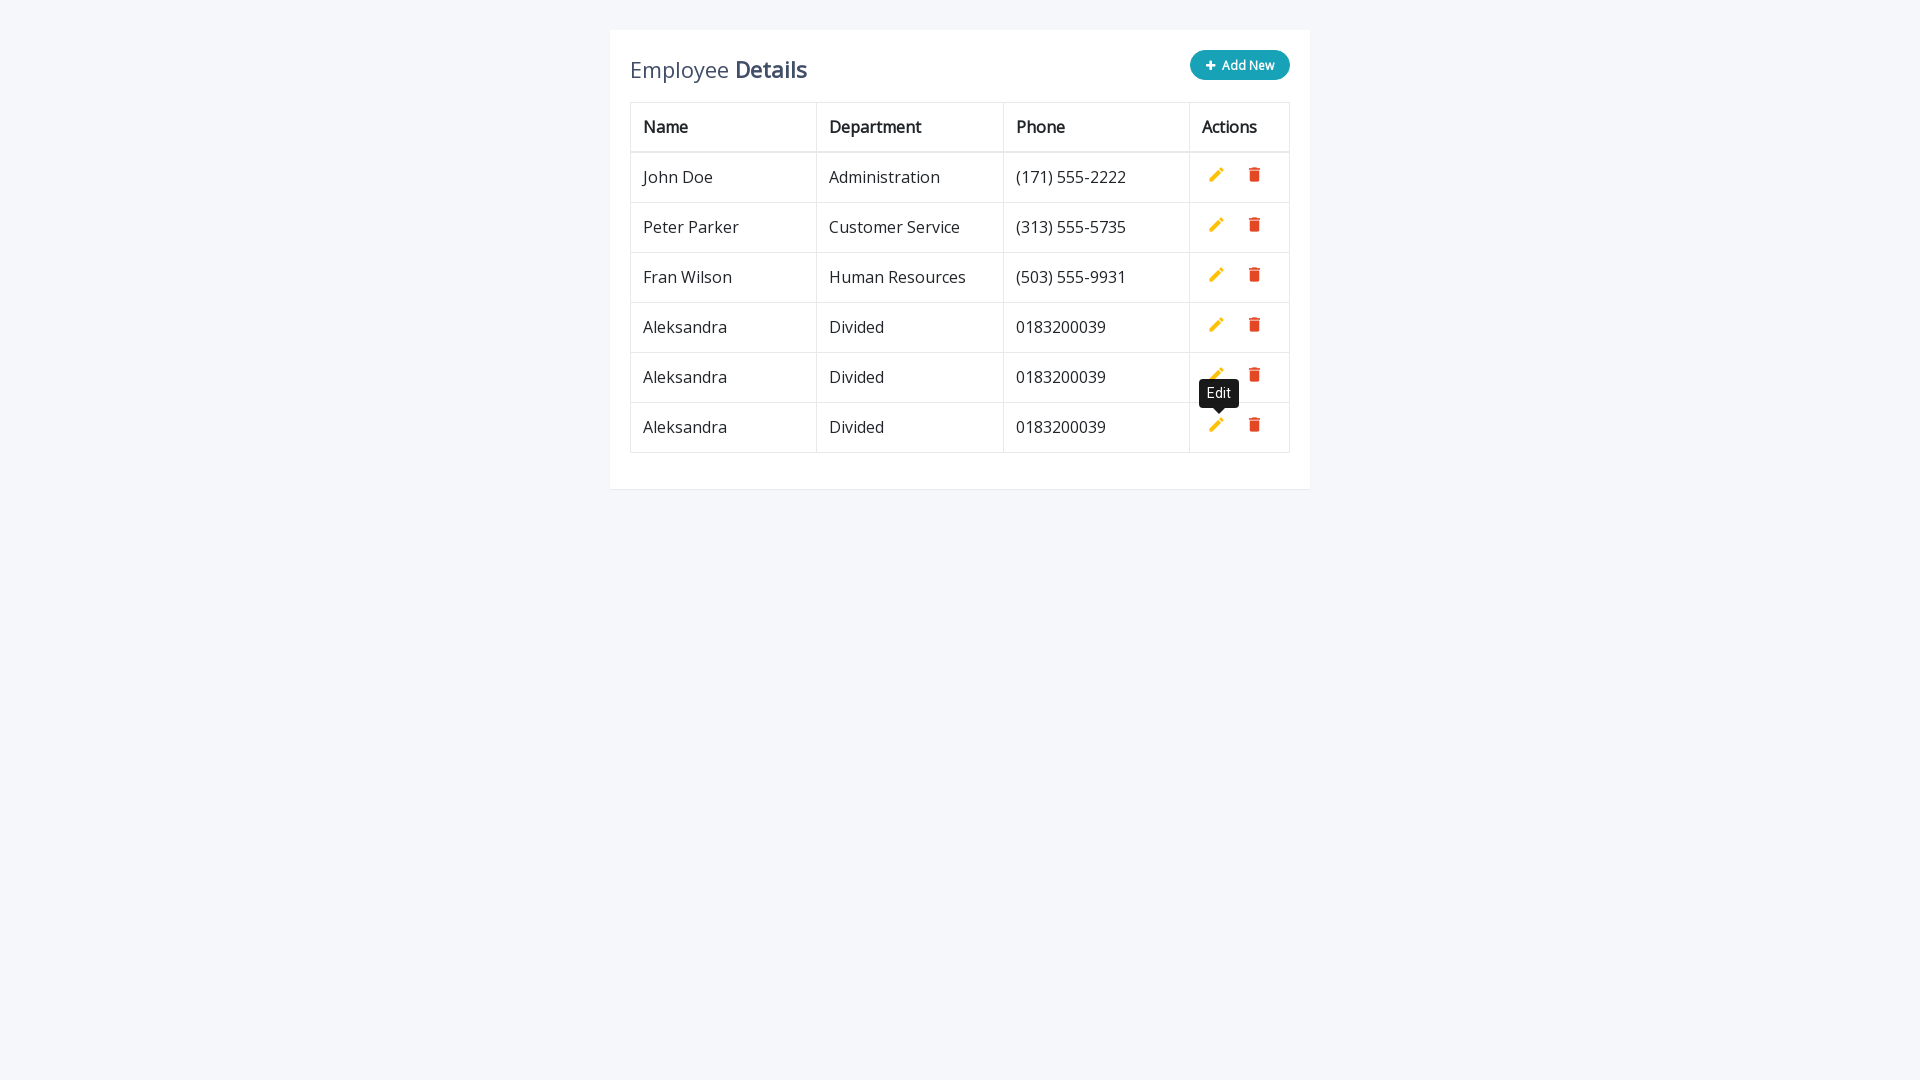

Clicked 'Add New' button for row 4 at (1240, 65) on xpath=//div[contains(@class, 'col-sm-4')]/button
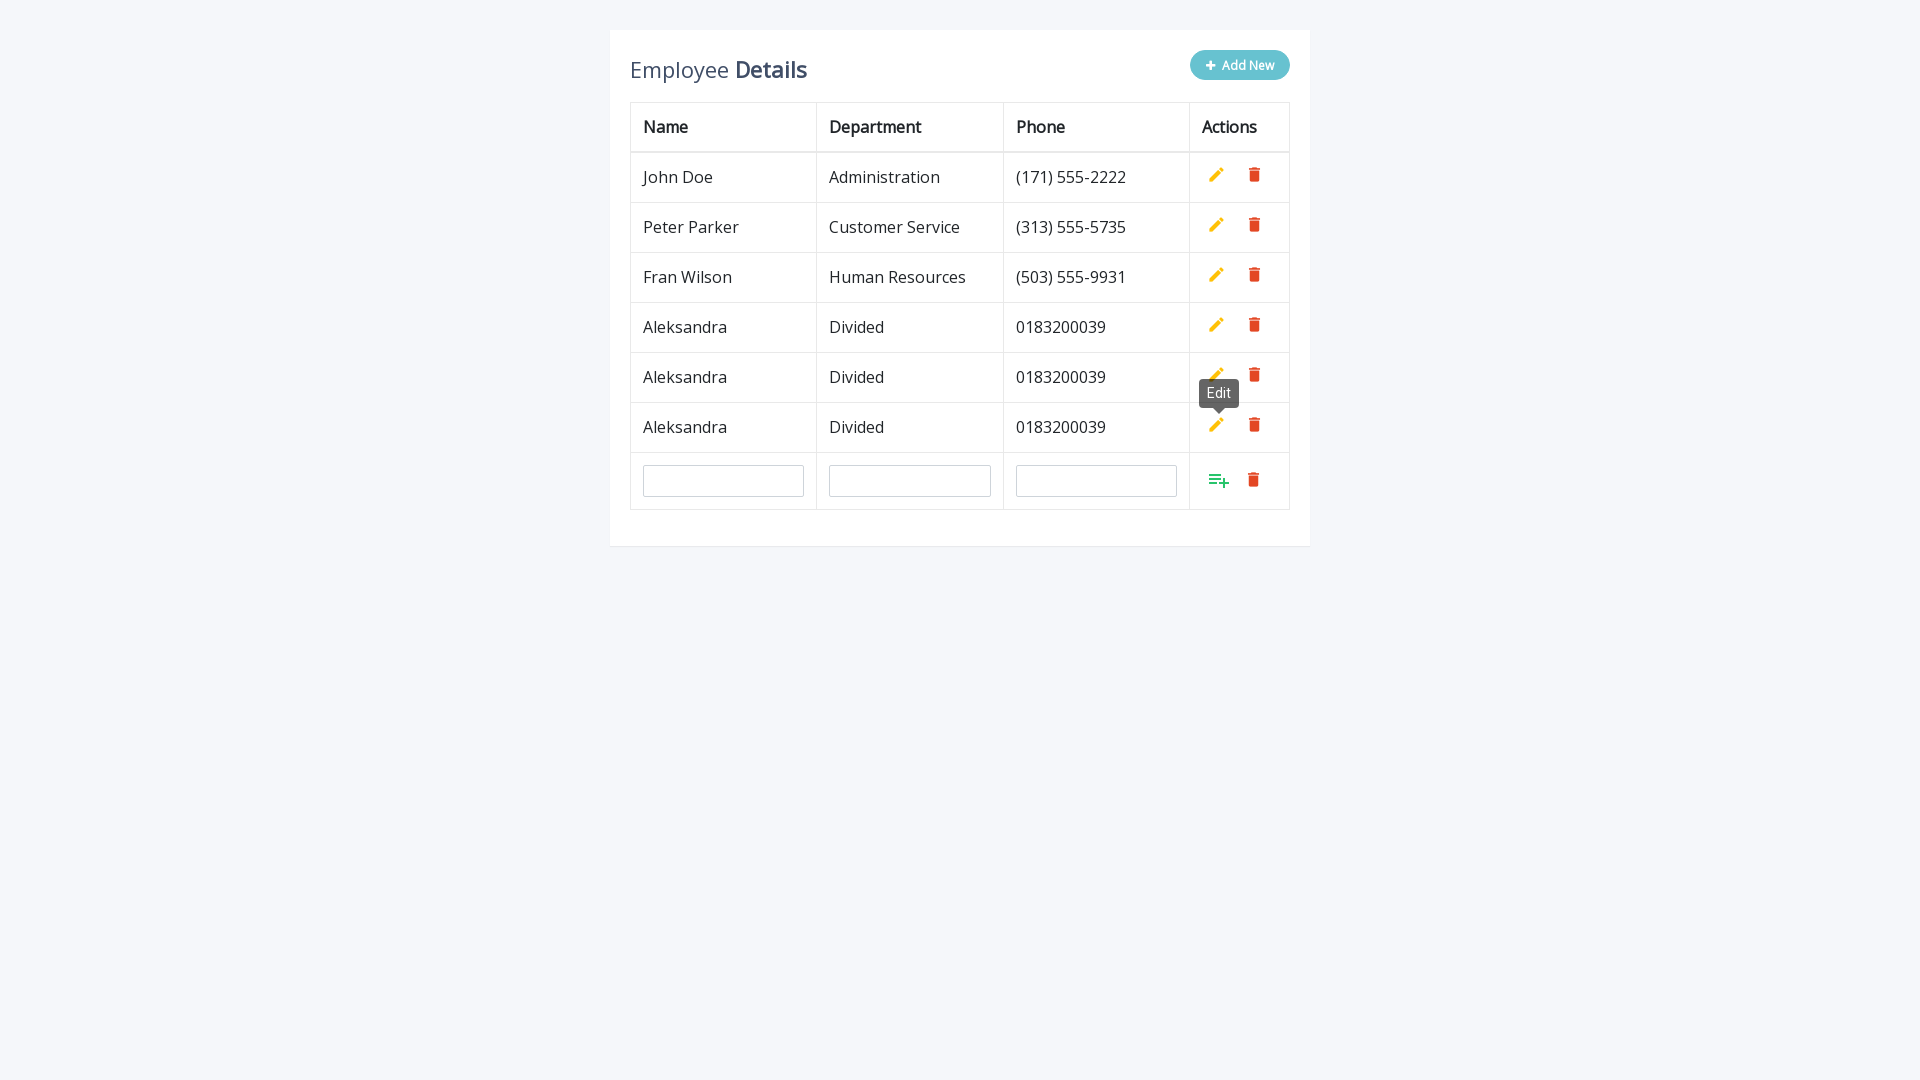

Filled name field with 'Aleksandra' for row 4 on //input[contains(@name, 'name')]
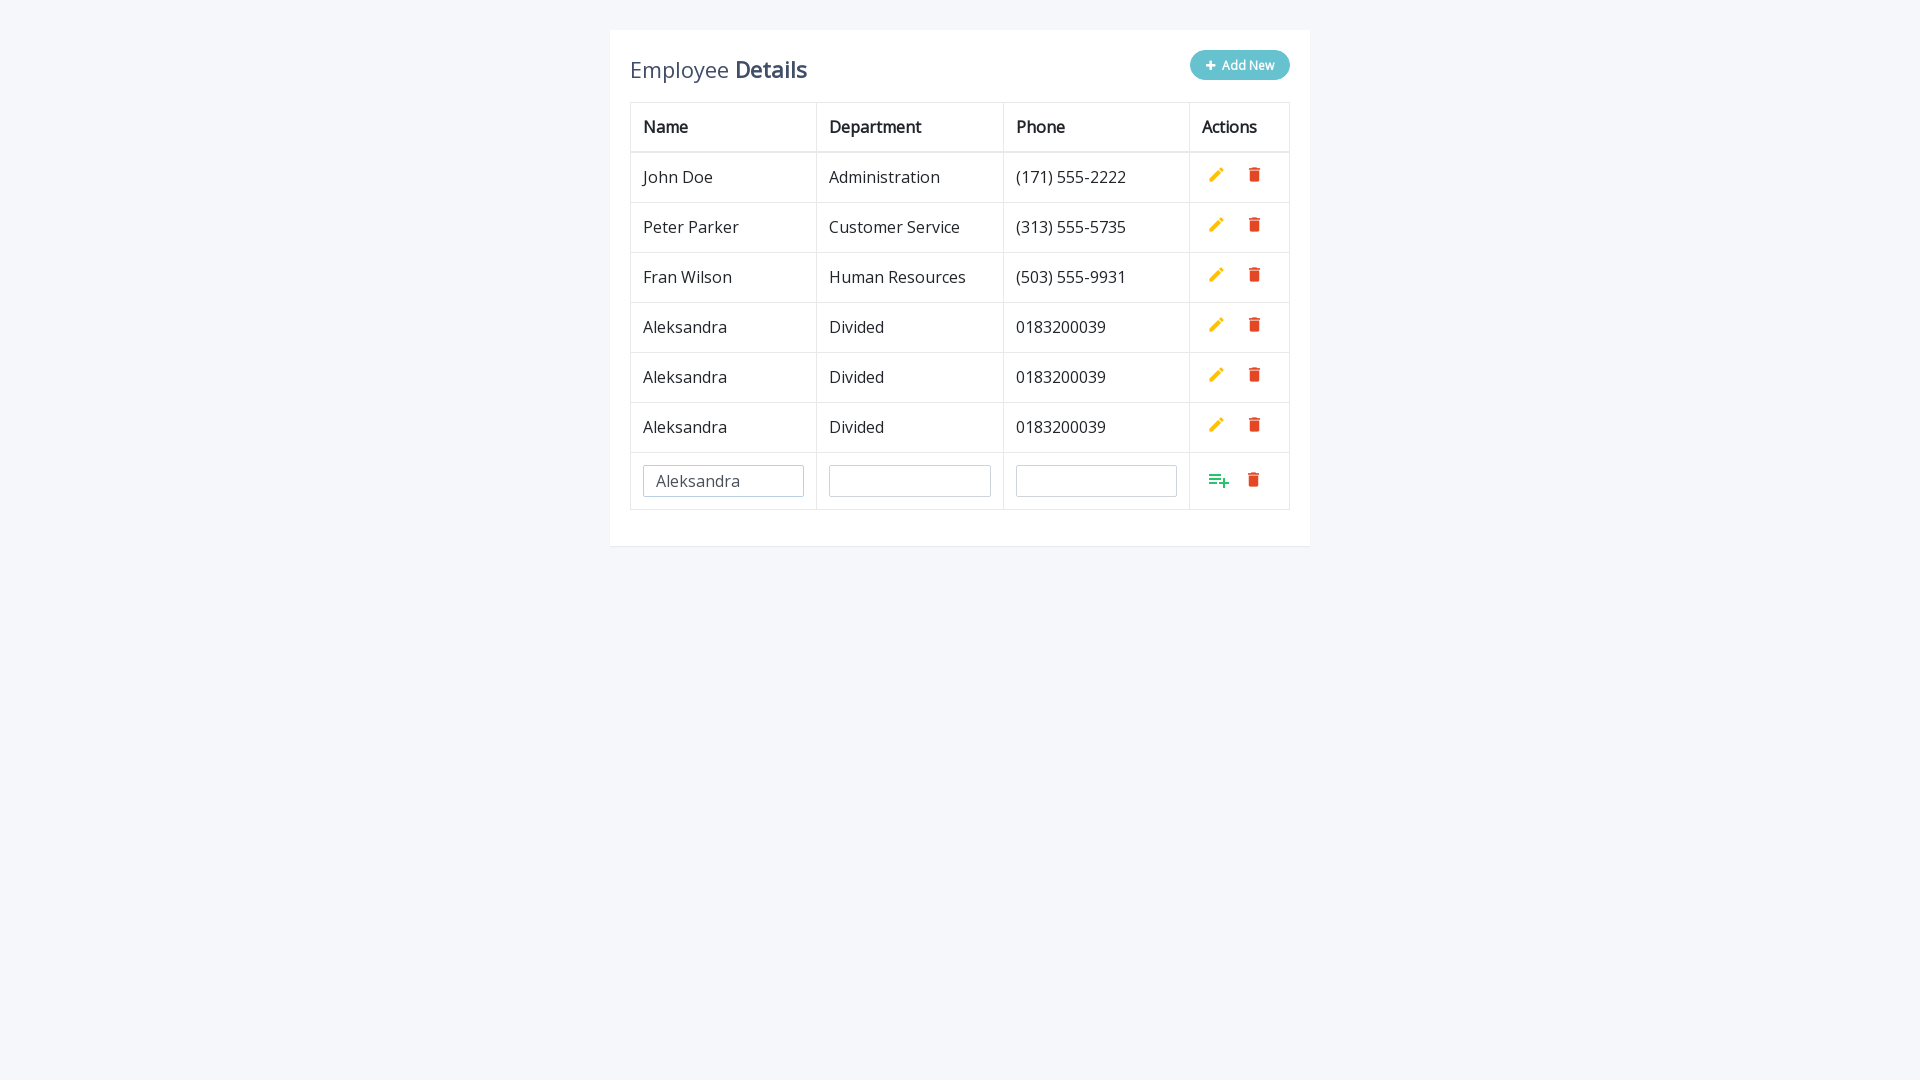

Filled department field with 'Divided' for row 4 on //input[contains(@name, 'department')]
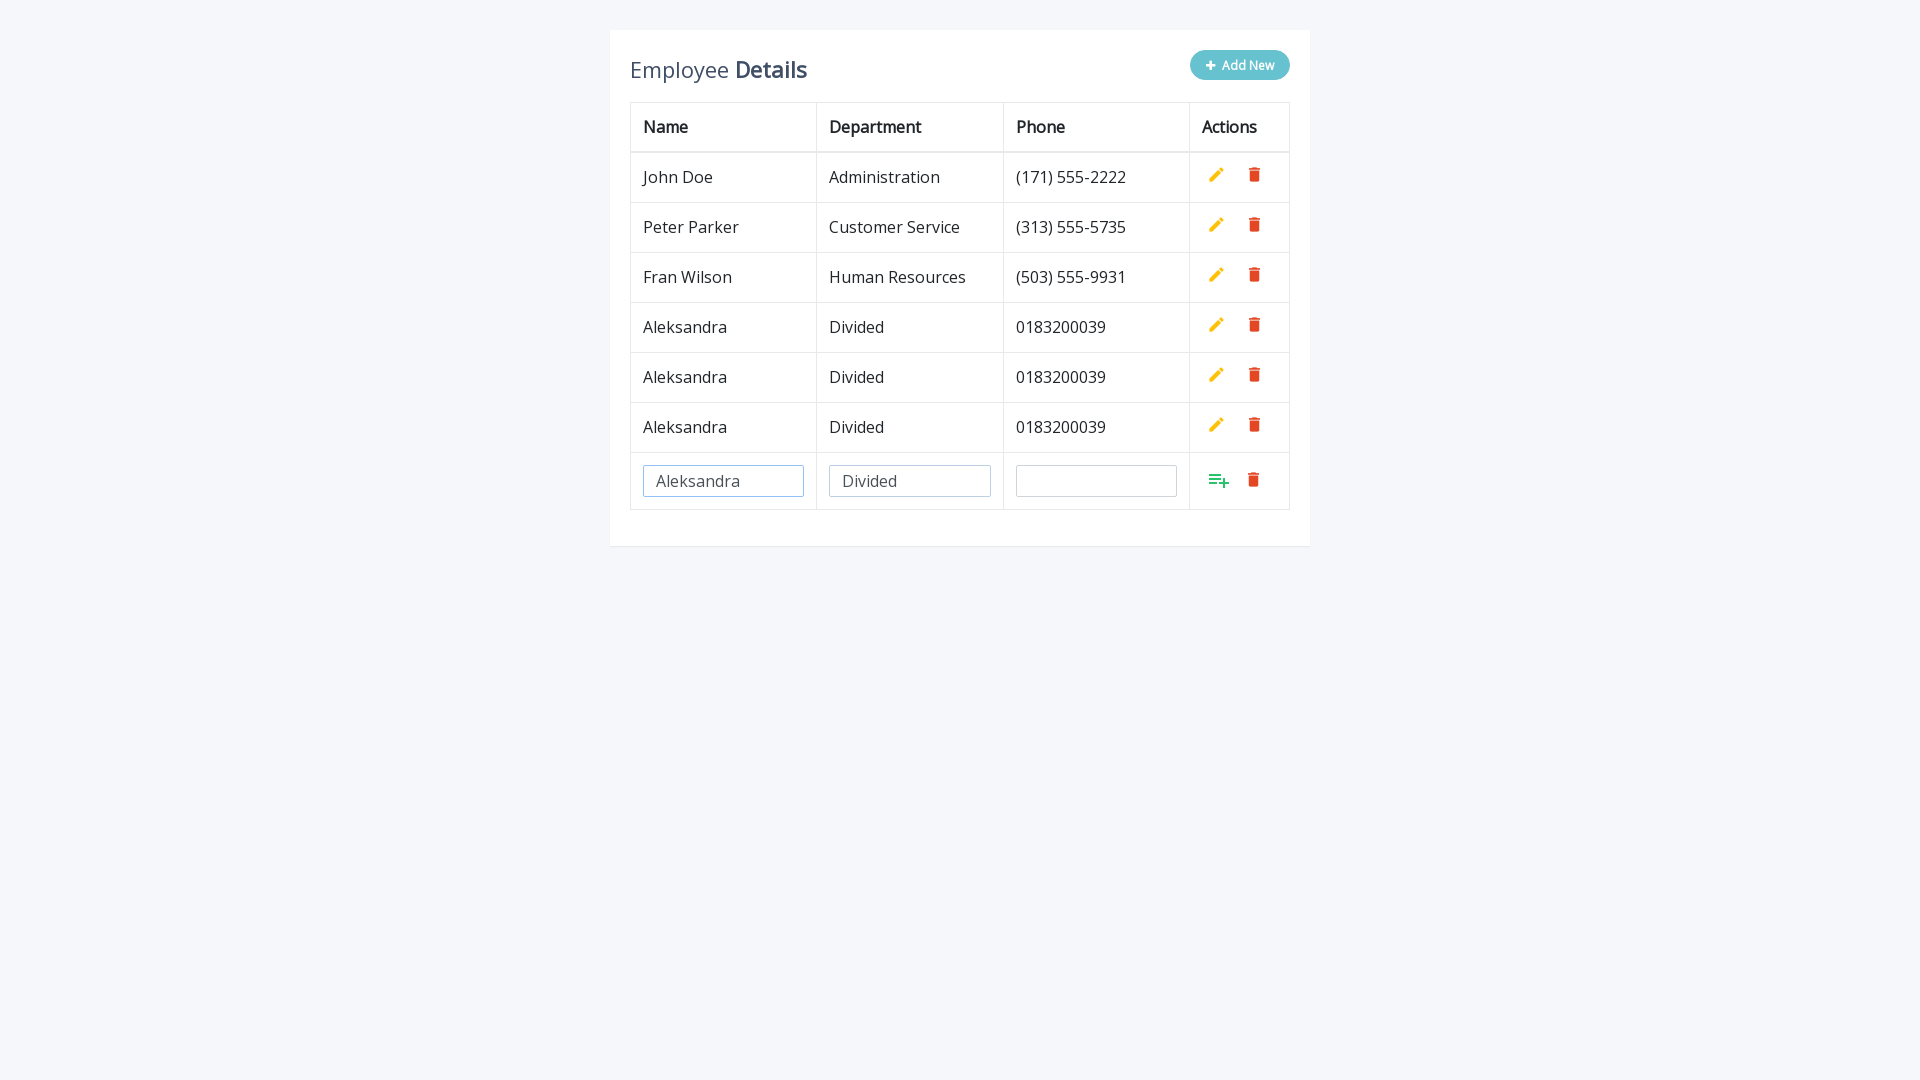

Filled phone field with '0183200039' for row 4 on //input[contains(@name, 'phone')]
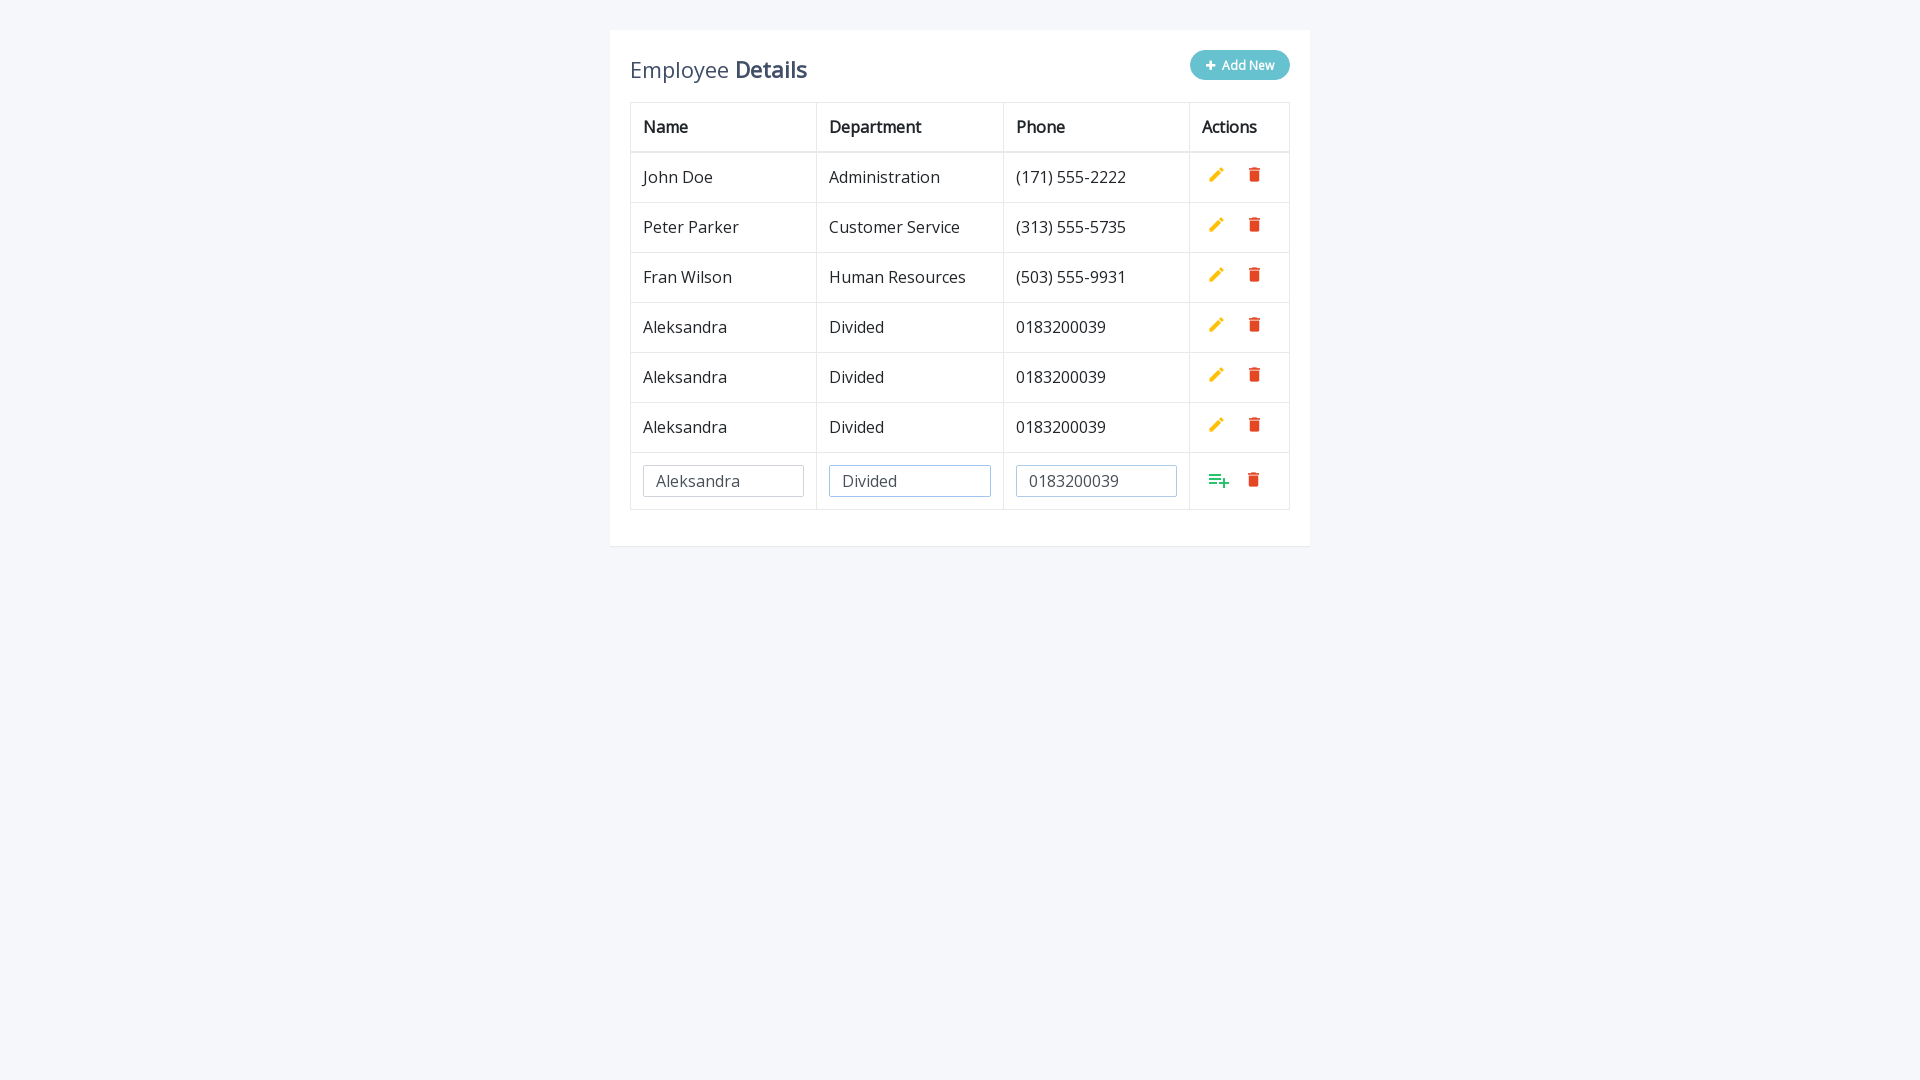

Clicked Add button to confirm row 4 at (1219, 480) on xpath=//tr[last()]//a[contains(@class,'add')]
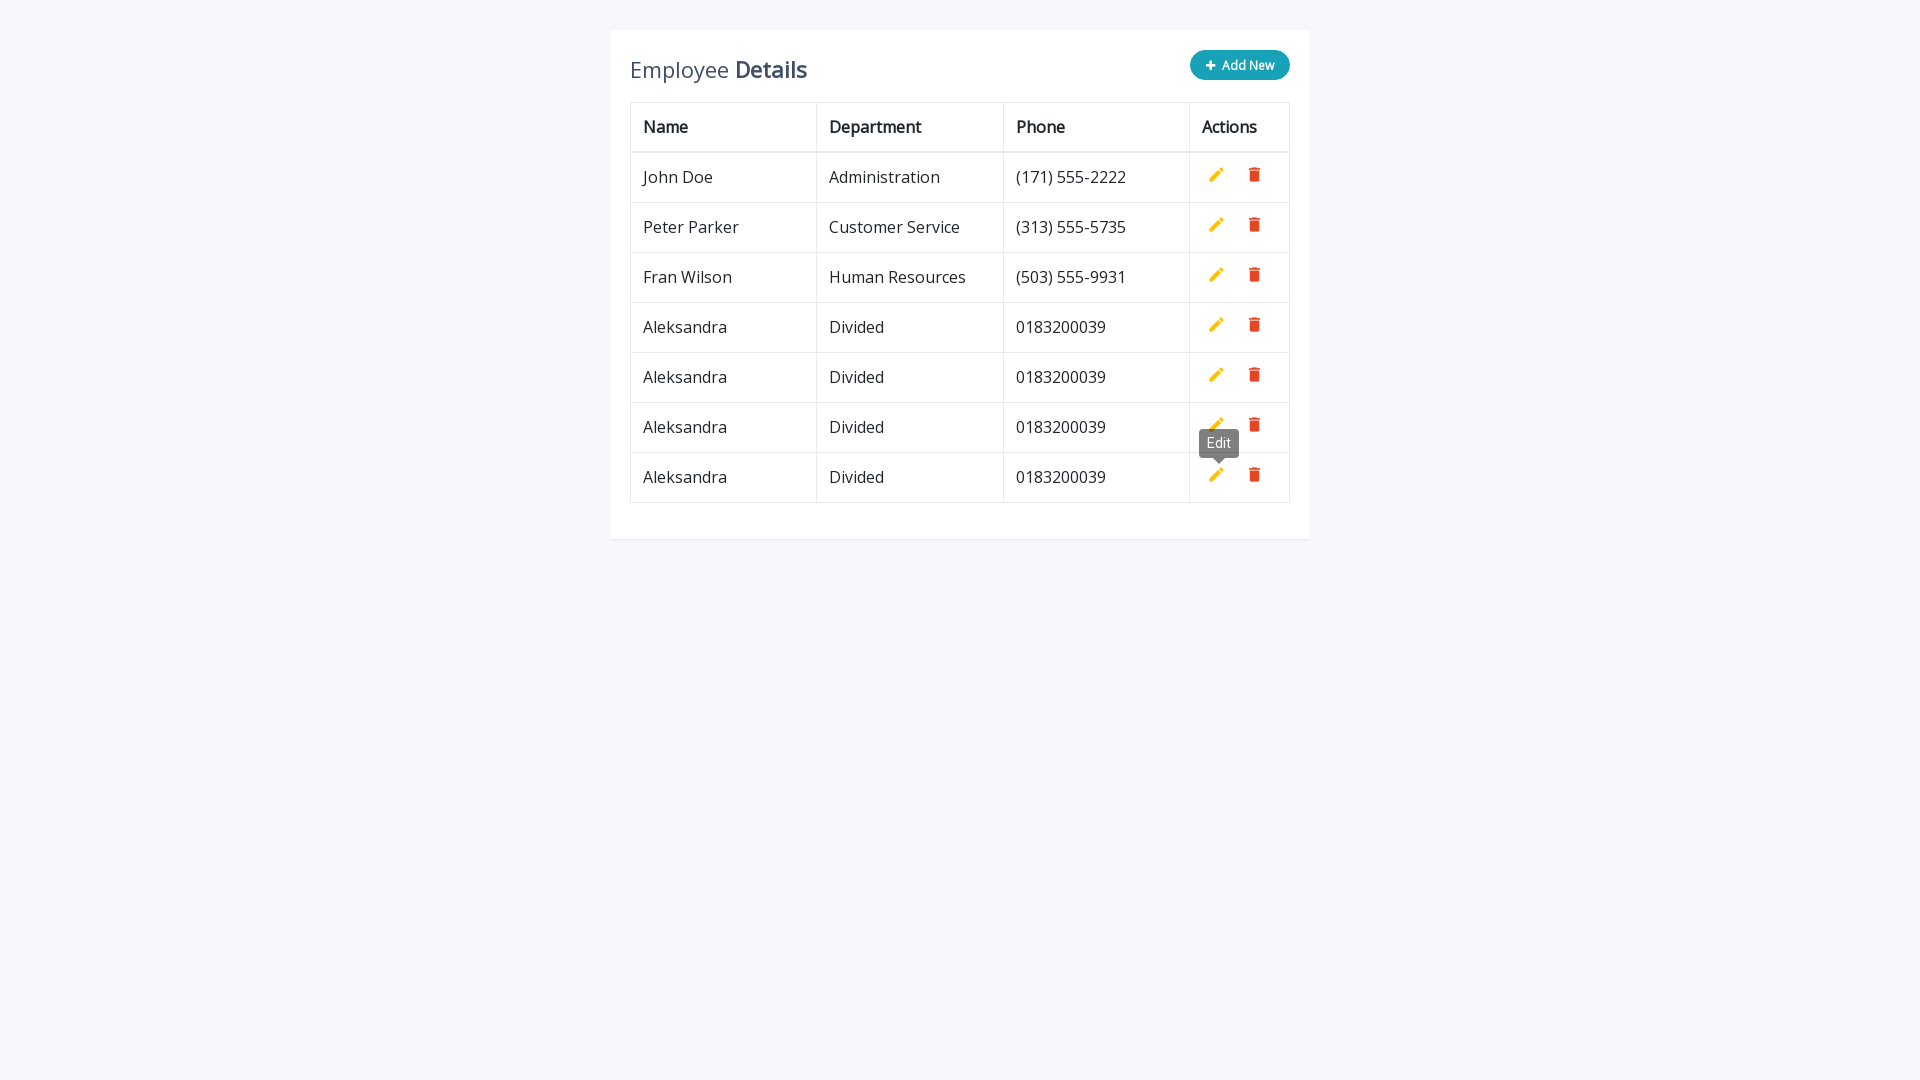

Waited 500ms between iterations
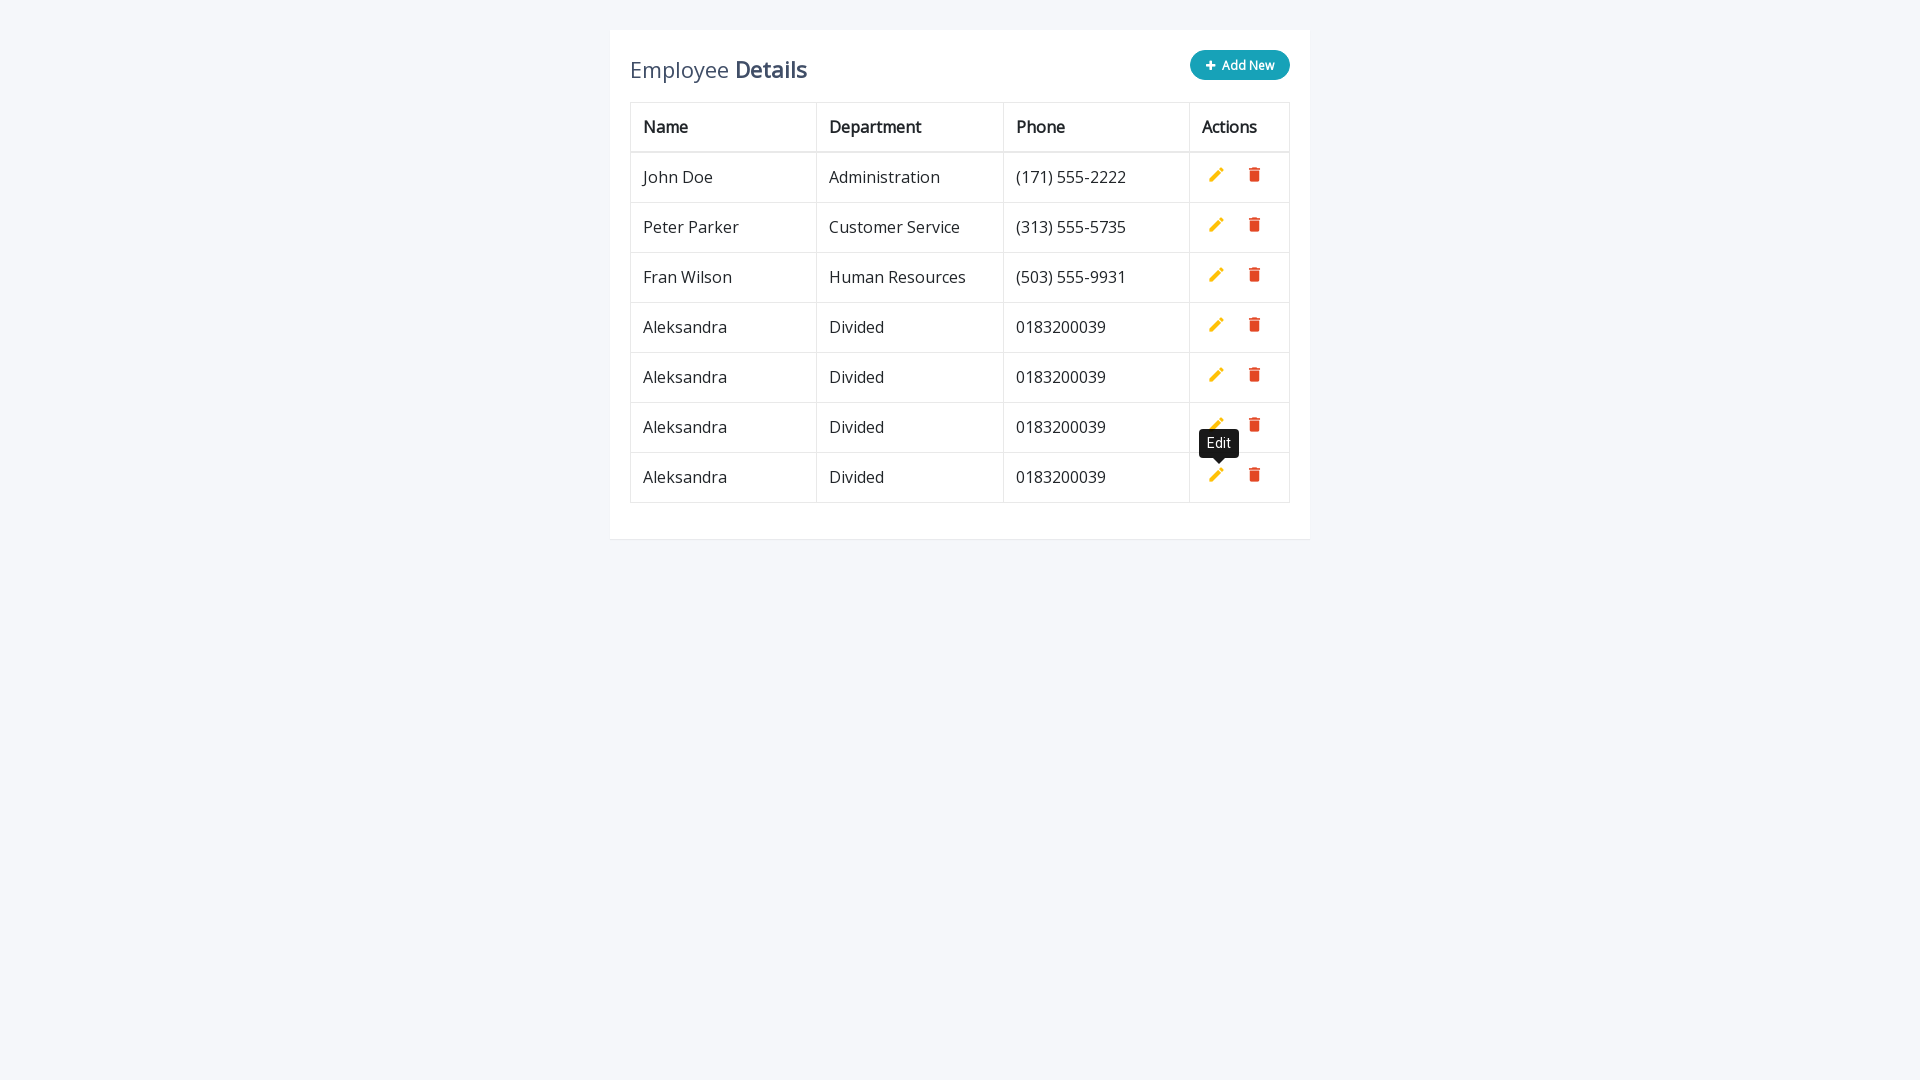

Clicked 'Add New' button for row 5 at (1240, 65) on xpath=//div[contains(@class, 'col-sm-4')]/button
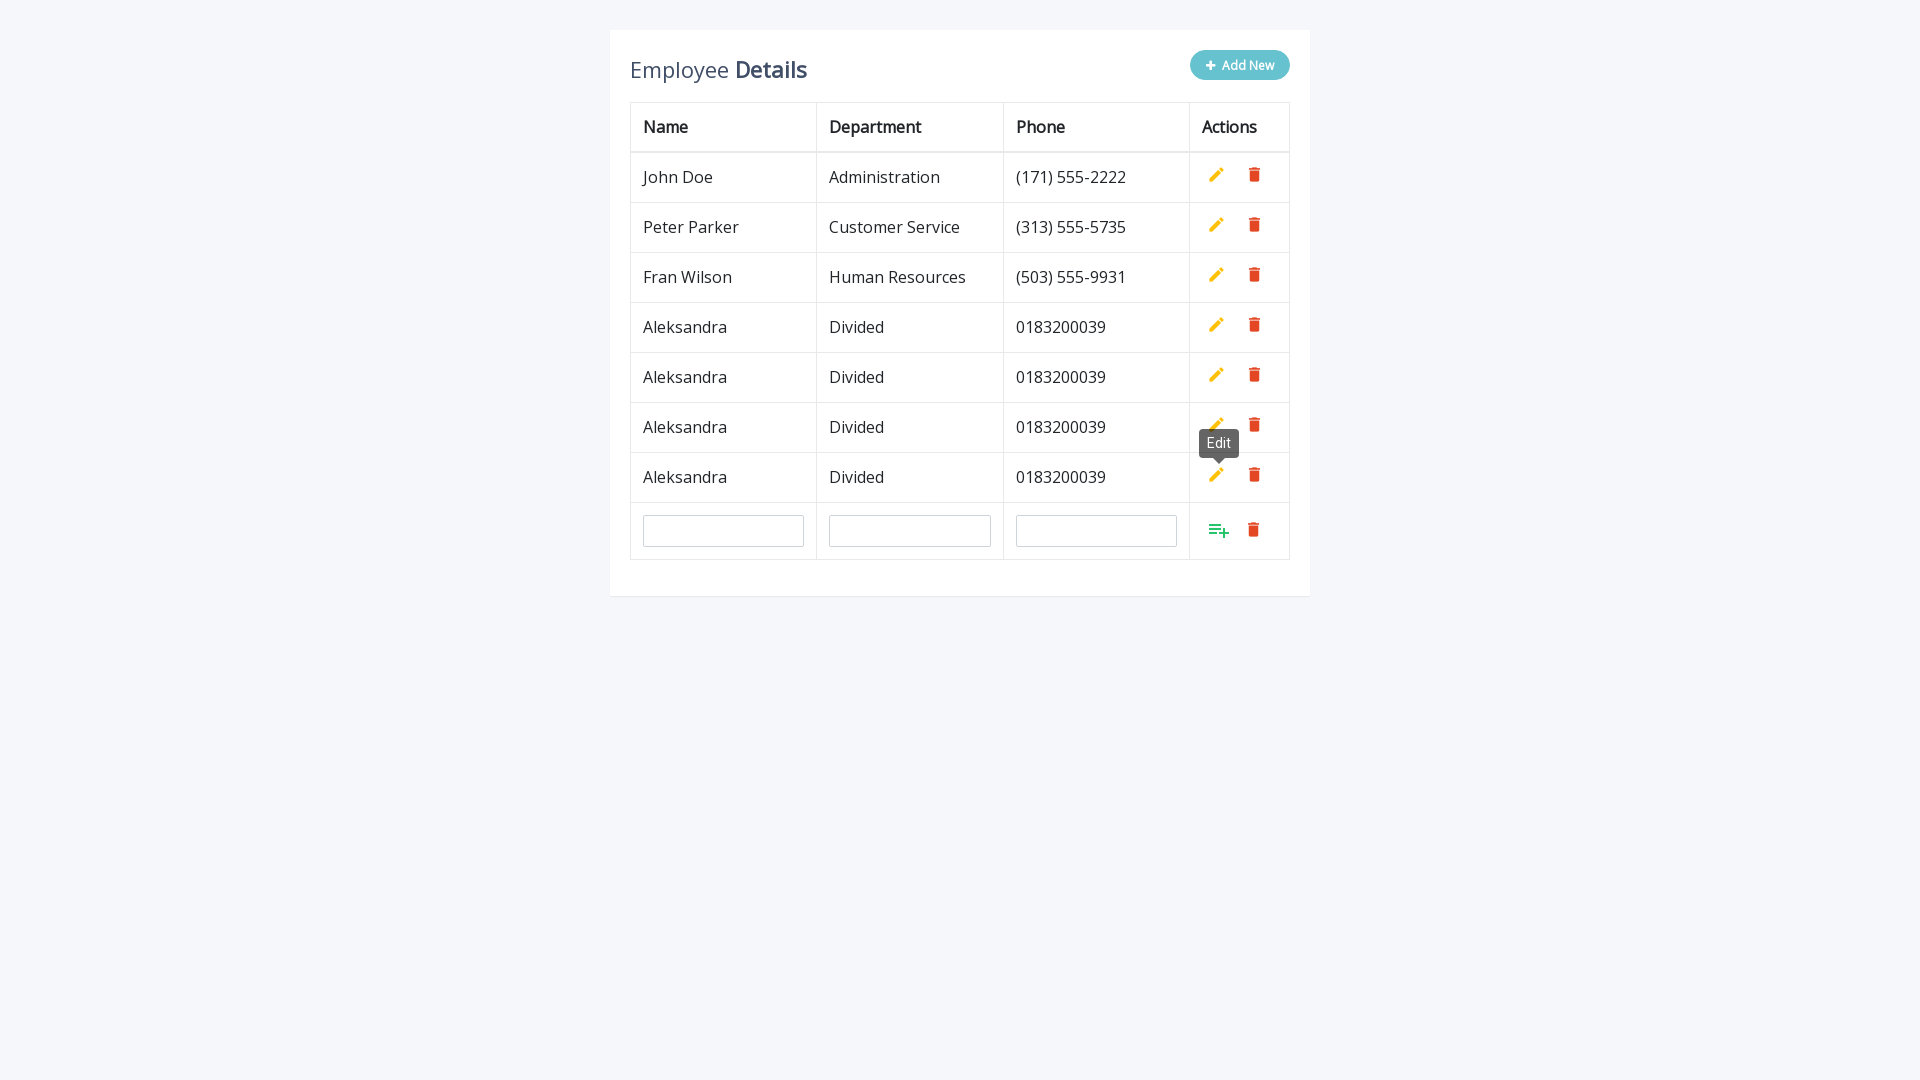

Filled name field with 'Aleksandra' for row 5 on //input[contains(@name, 'name')]
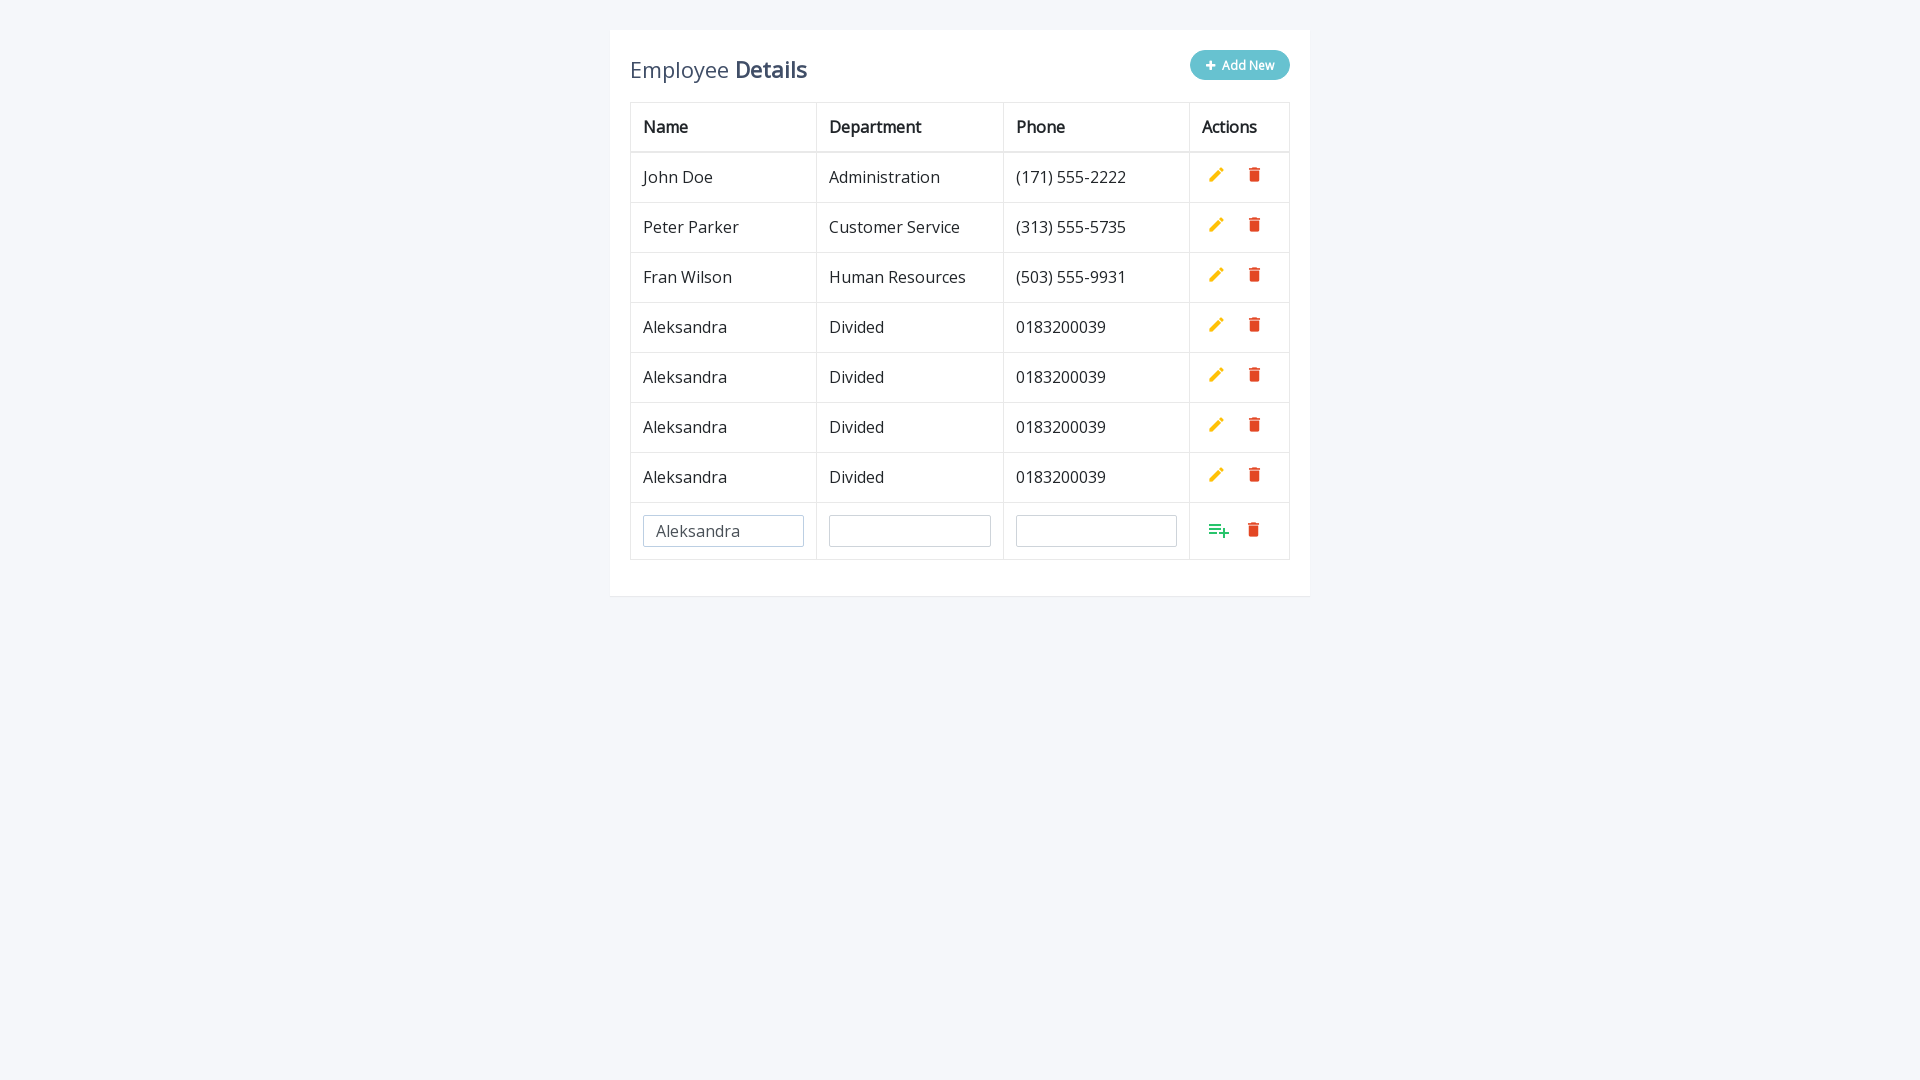

Filled department field with 'Divided' for row 5 on //input[contains(@name, 'department')]
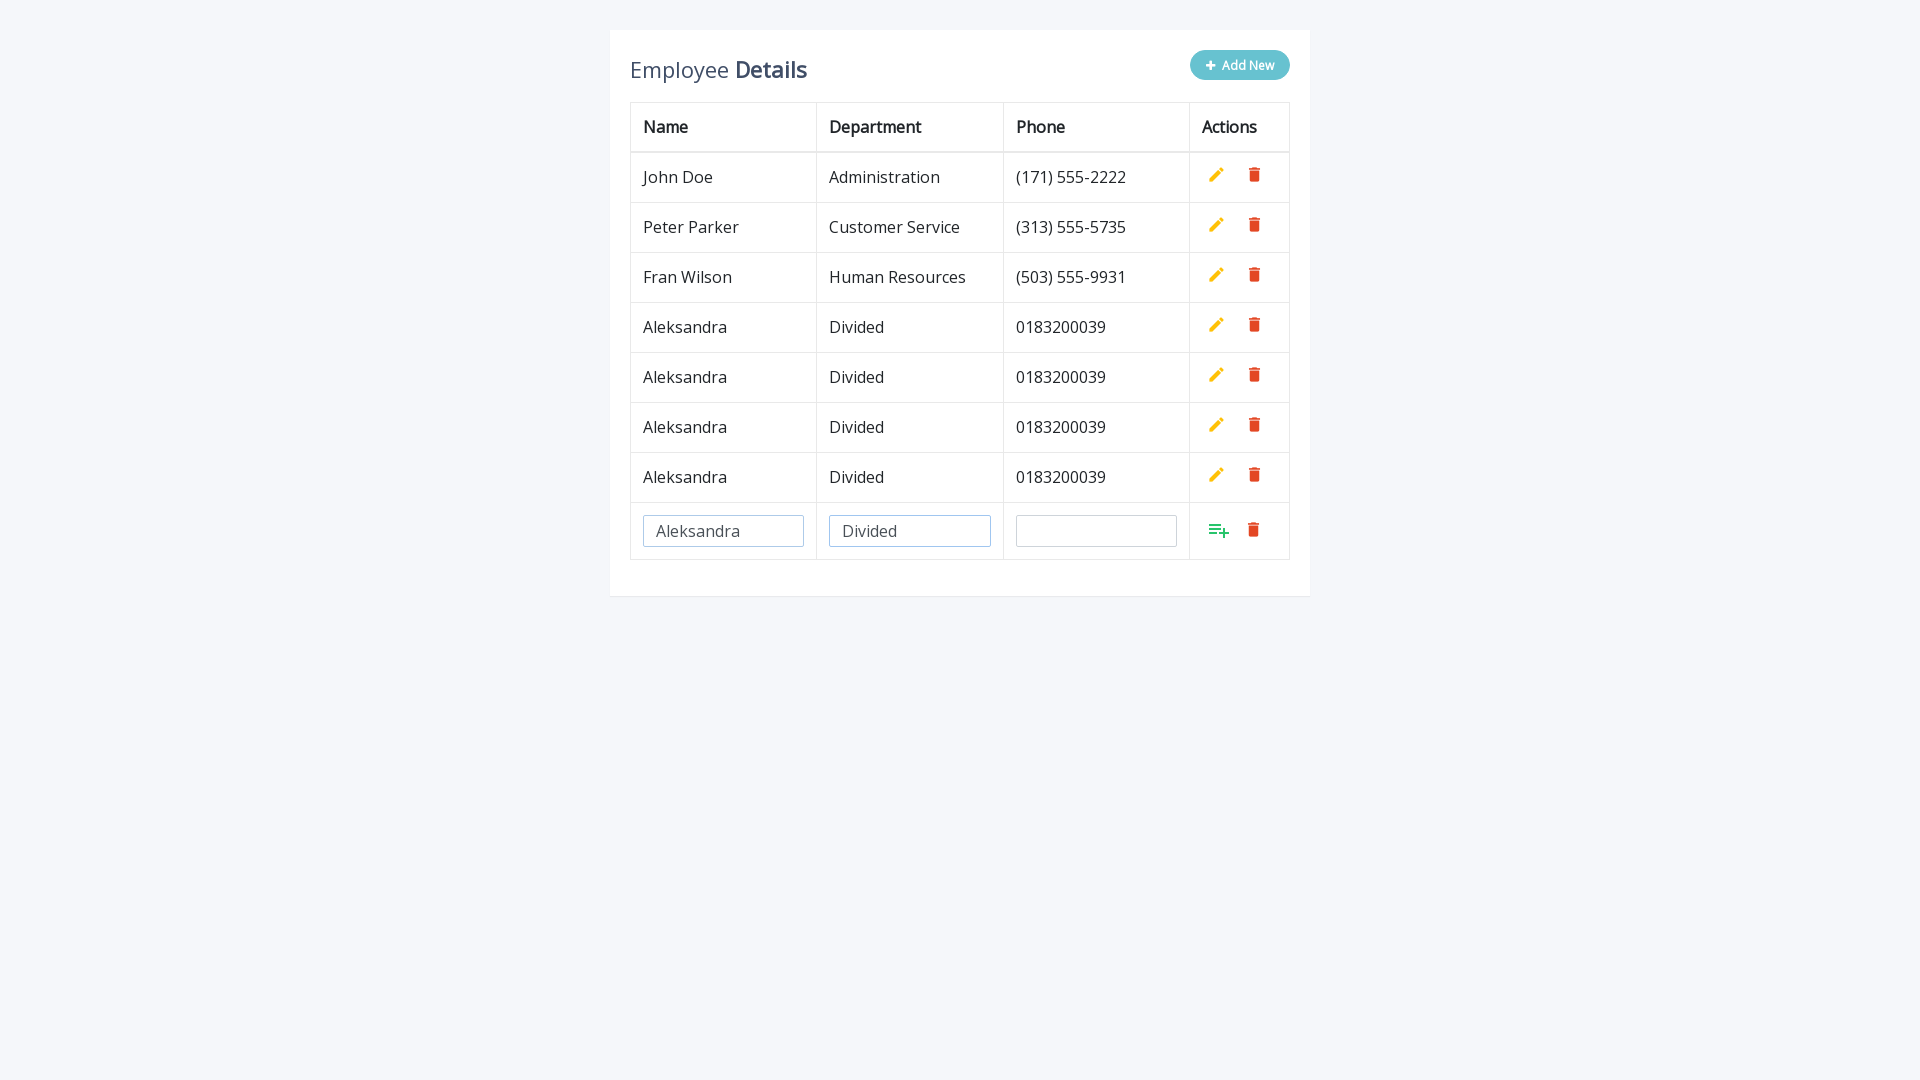

Filled phone field with '0183200039' for row 5 on //input[contains(@name, 'phone')]
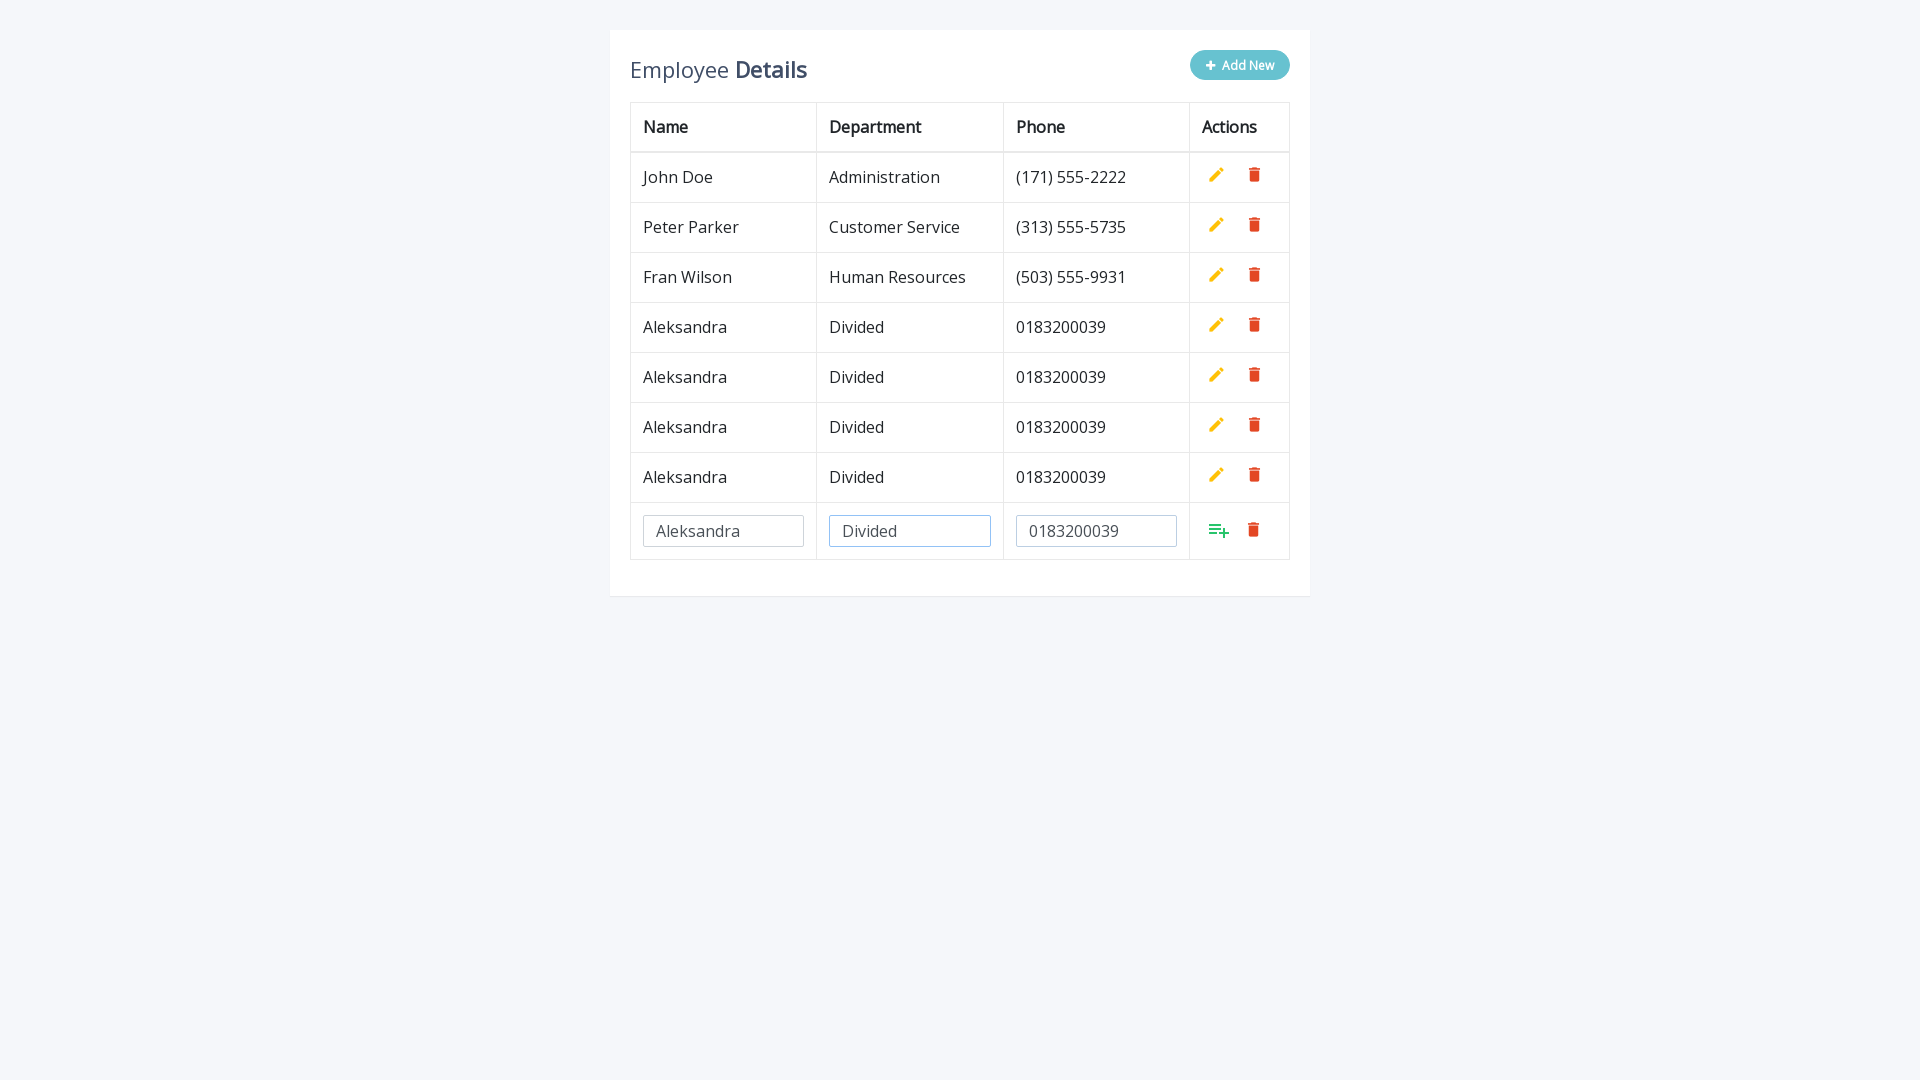

Clicked Add button to confirm row 5 at (1219, 530) on xpath=//tr[last()]//a[contains(@class,'add')]
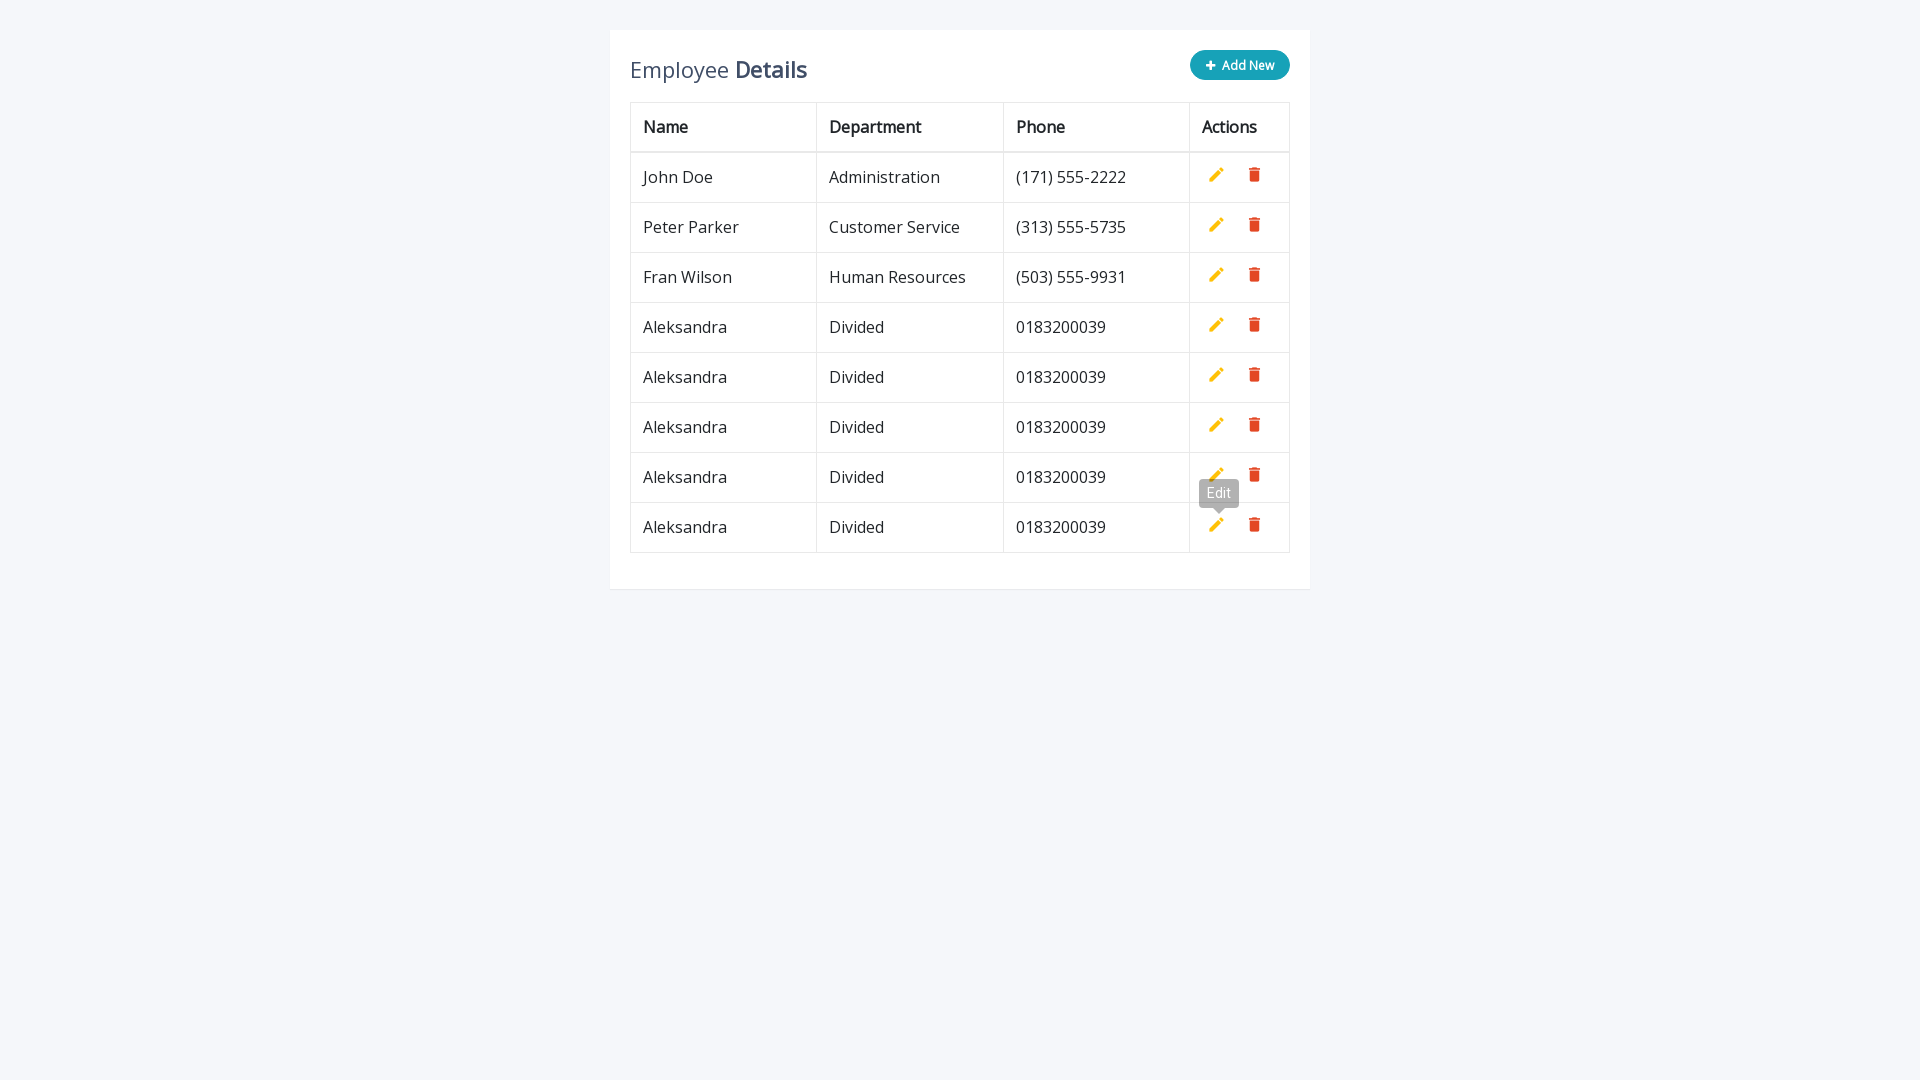

Waited 500ms between iterations
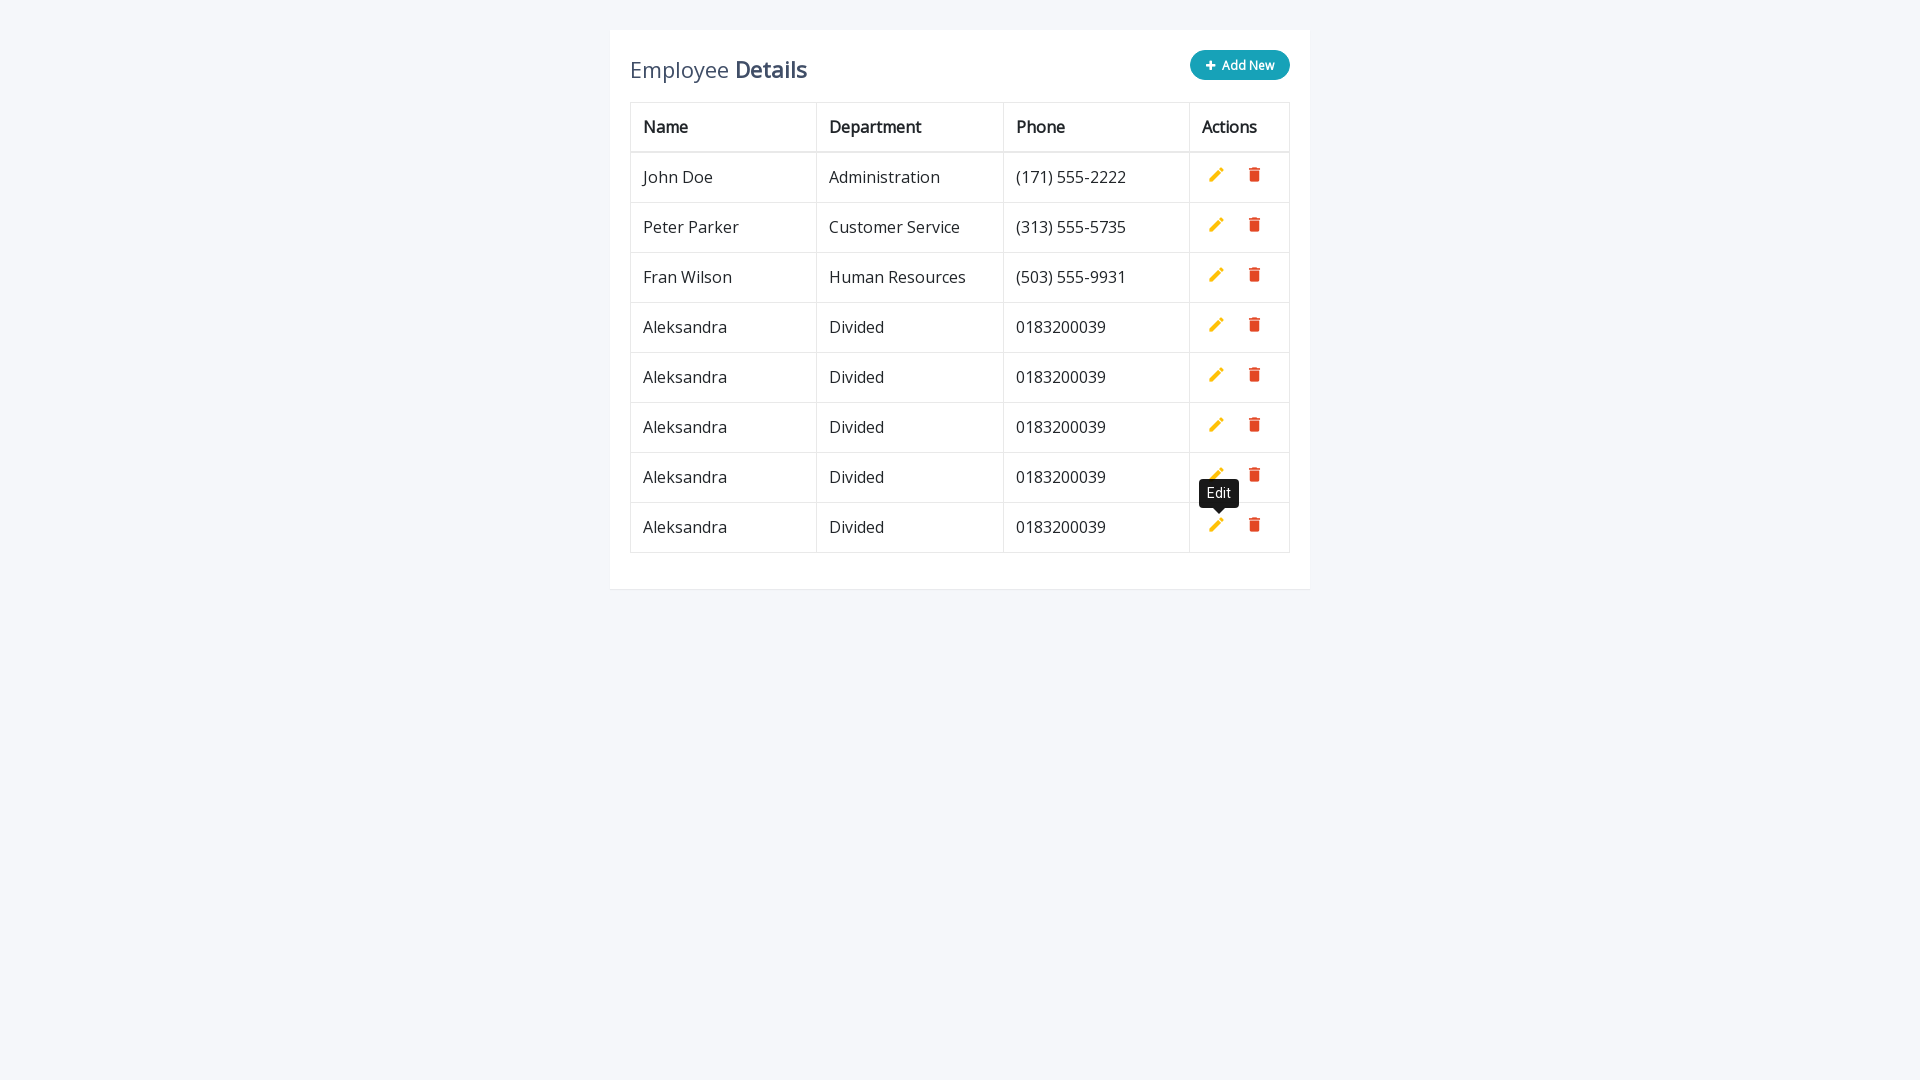

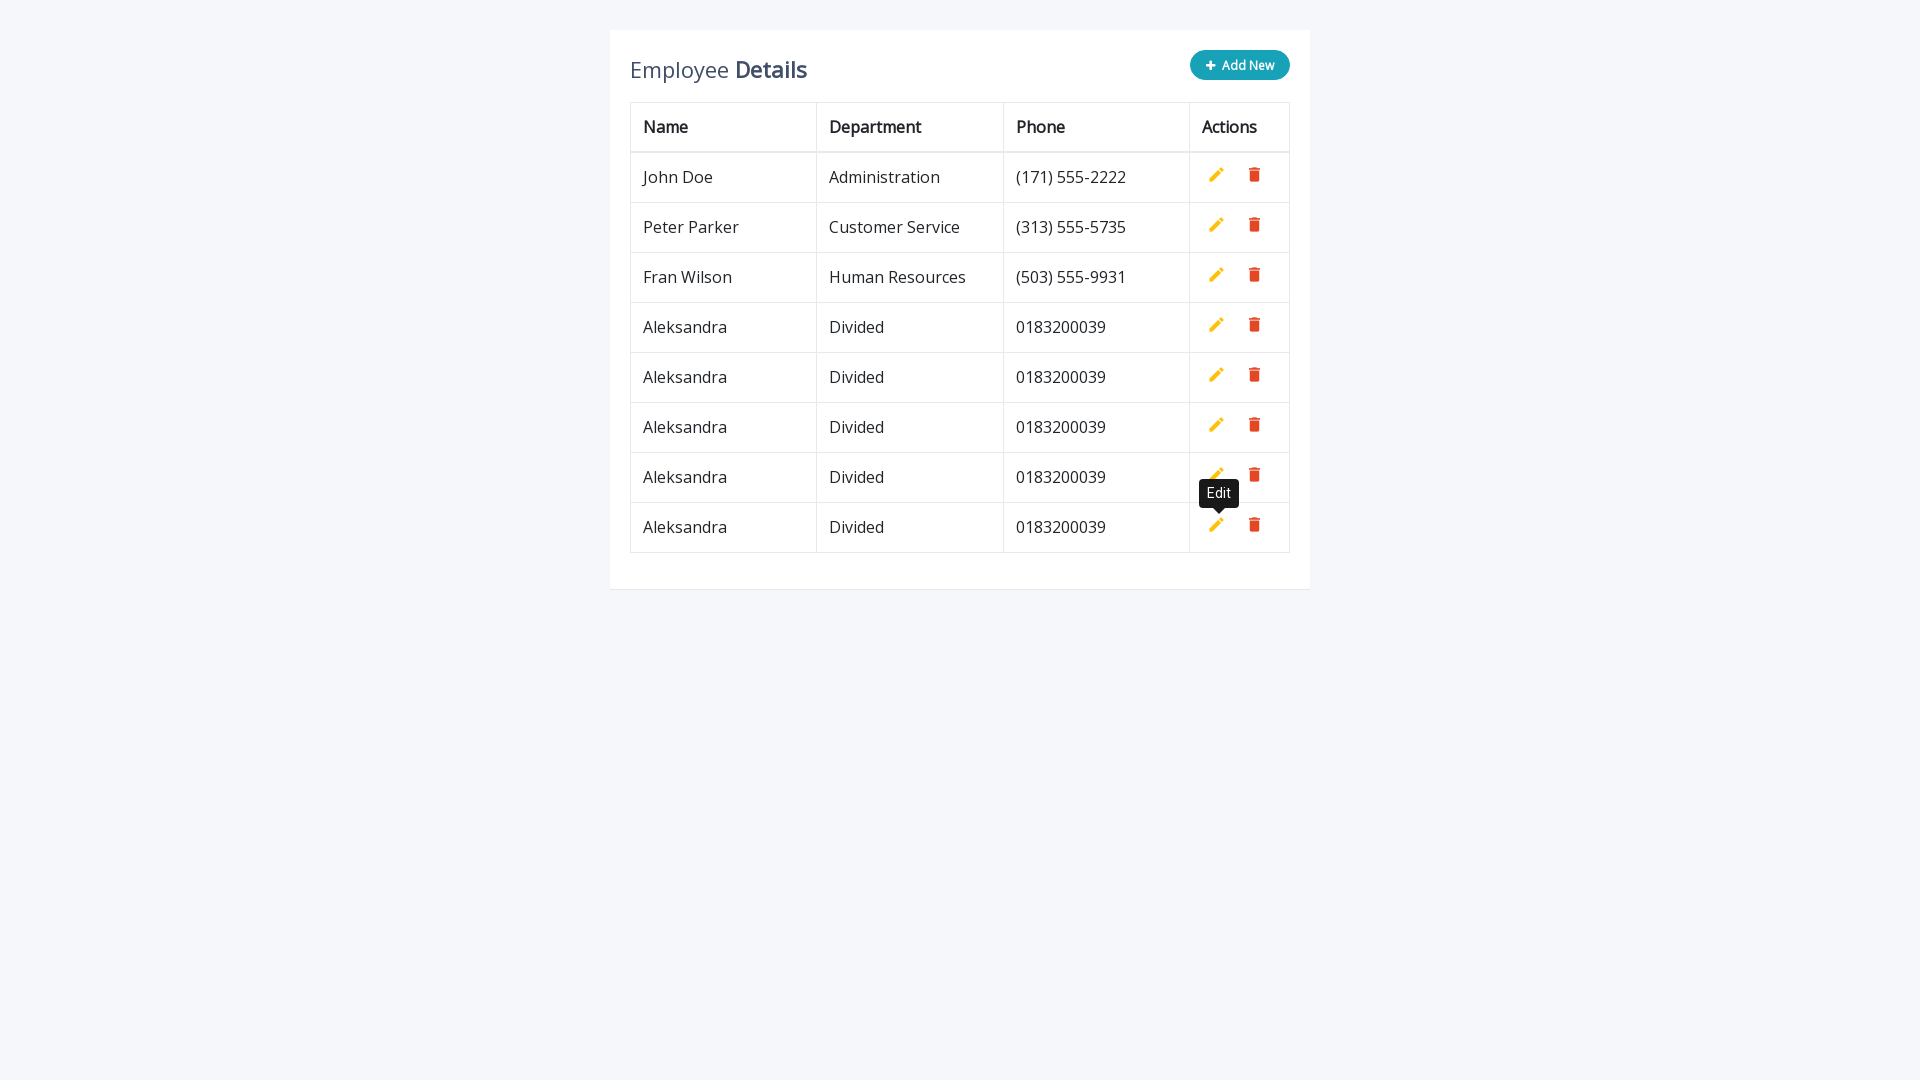